Tests jQuery UI datepicker functionality by navigating through months/years and selecting a specific date

Starting URL: https://jqueryui.com/datepicker/

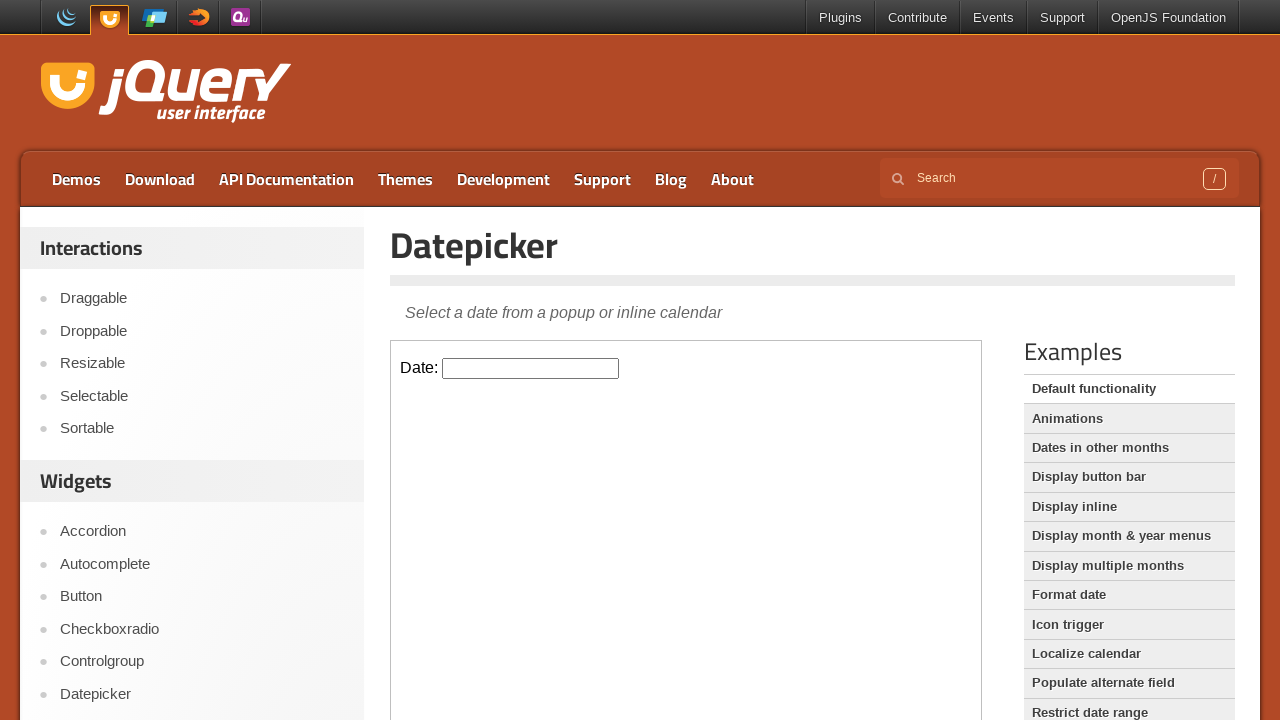

Located datepicker iframe
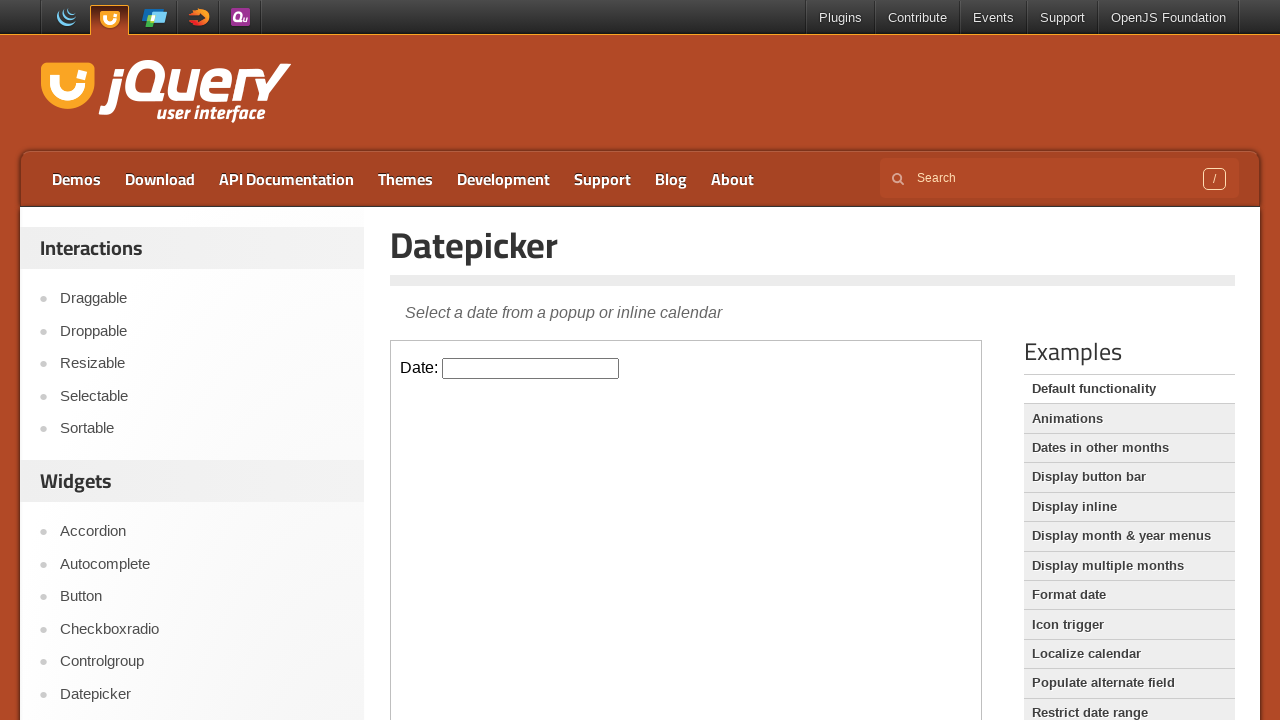

Clicked datepicker input to open calendar at (531, 368) on xpath=//iframe[@class='demo-frame'] >> internal:control=enter-frame >> #datepick
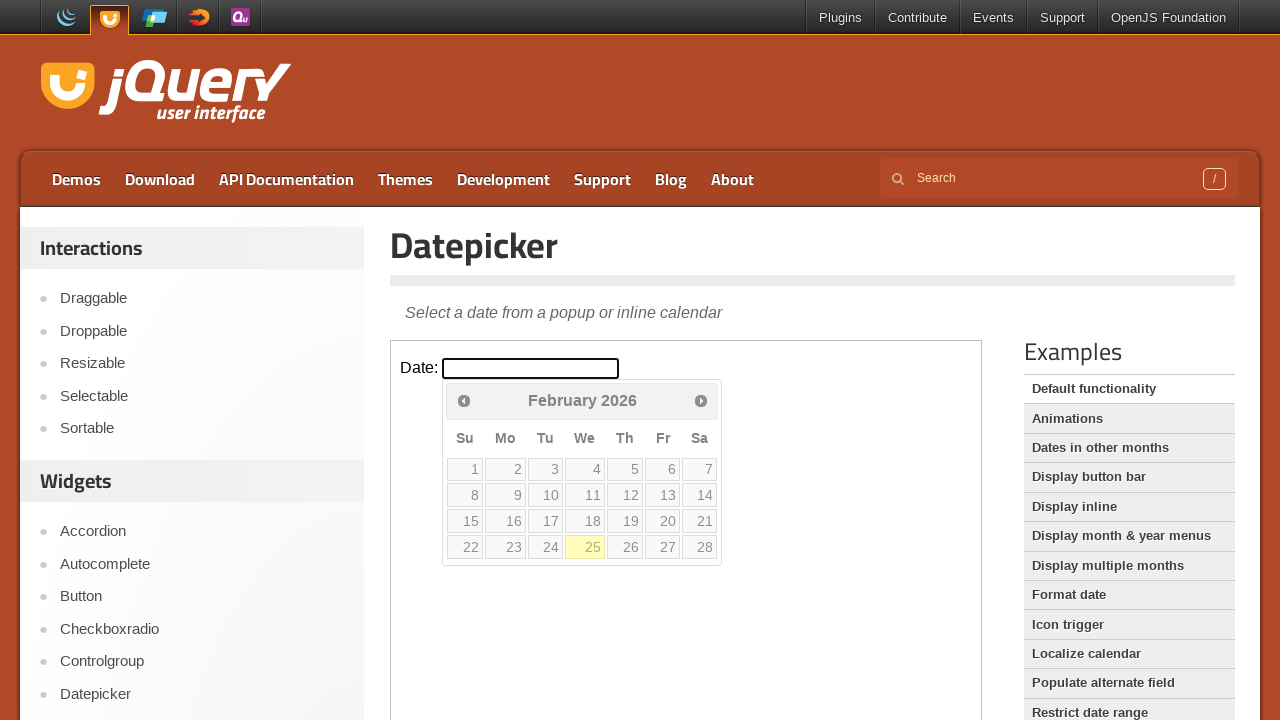

Retrieved current month: February
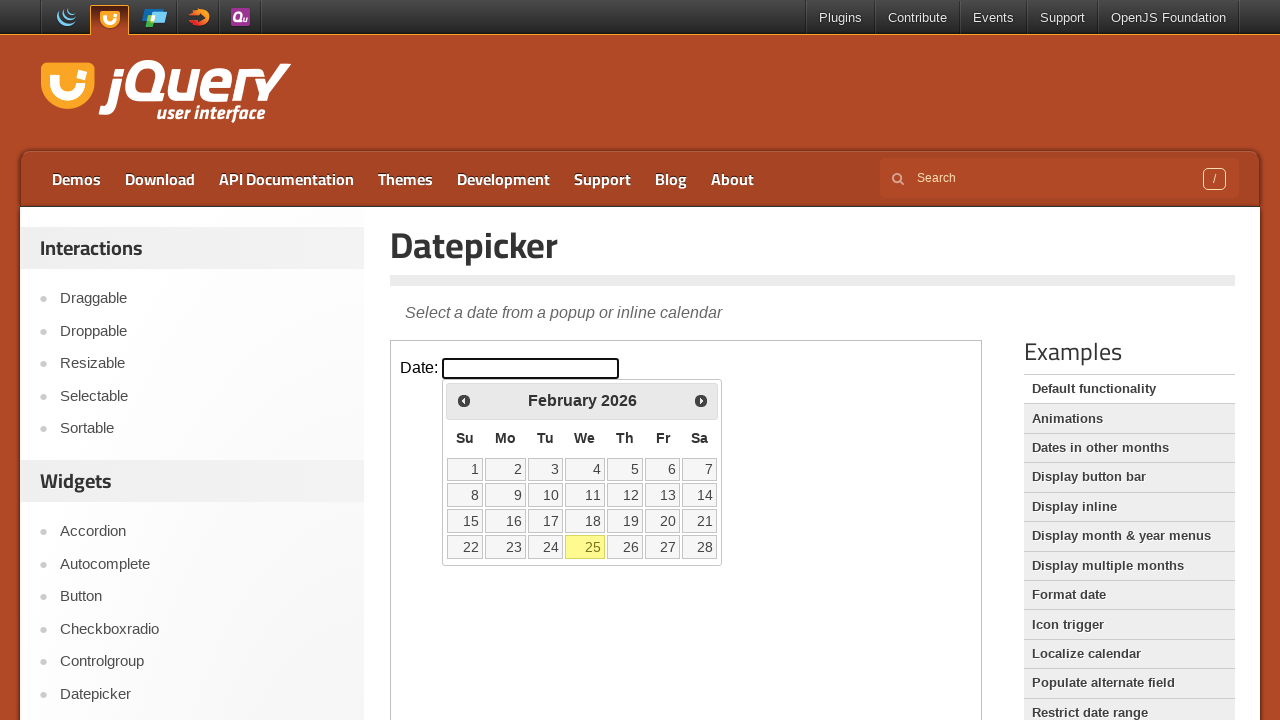

Retrieved current year: 2026
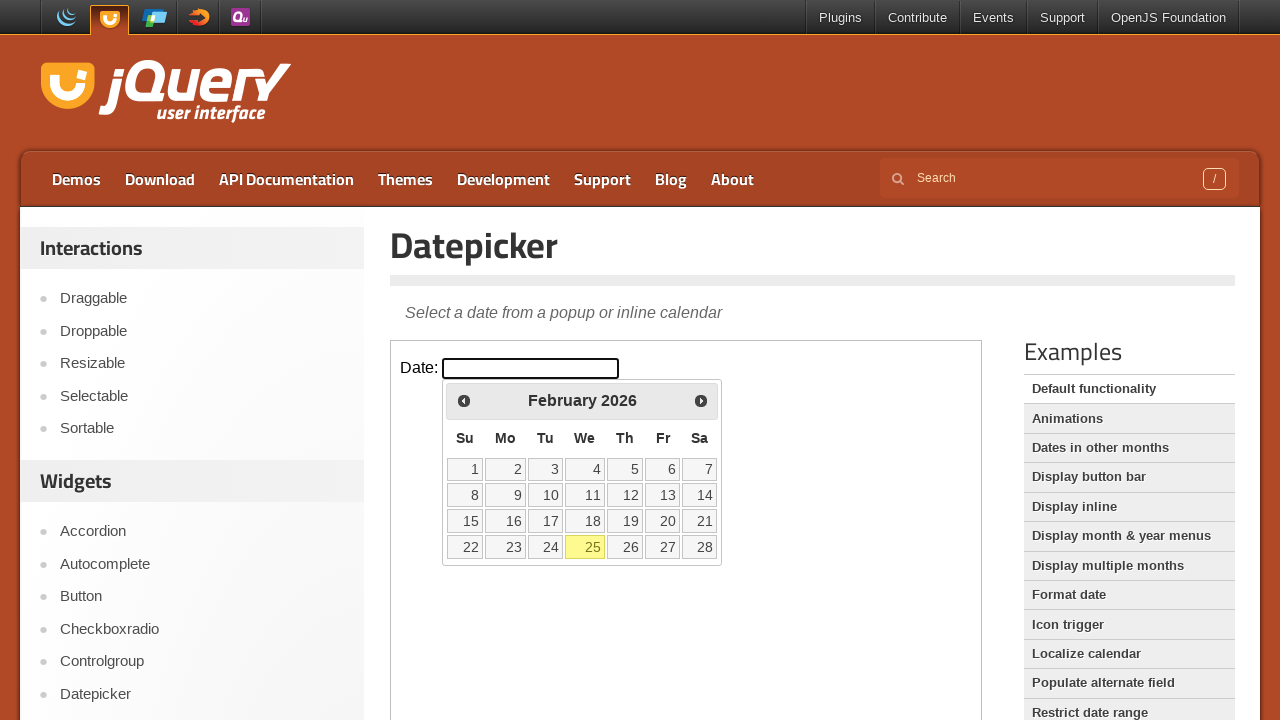

Clicked Prev button to navigate backward (current year 2026 > target year 2025) at (464, 400) on xpath=//iframe[@class='demo-frame'] >> internal:control=enter-frame >> xpath=//s
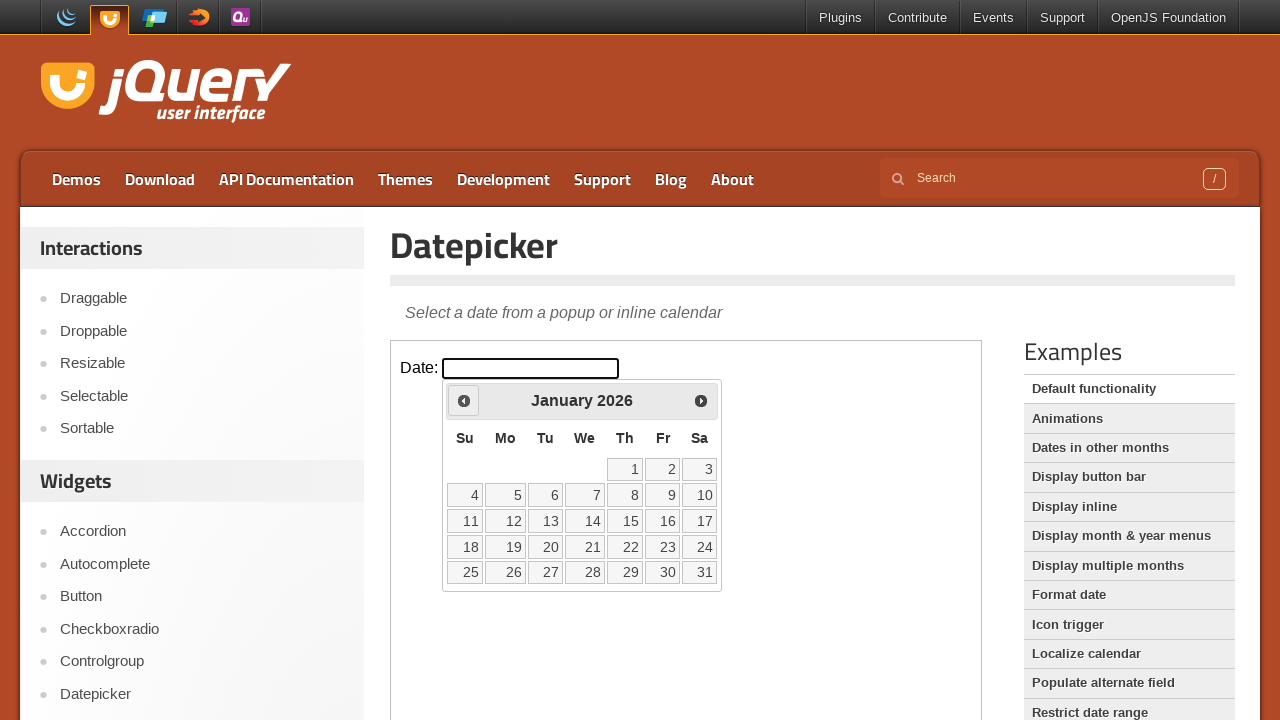

Updated current month: January
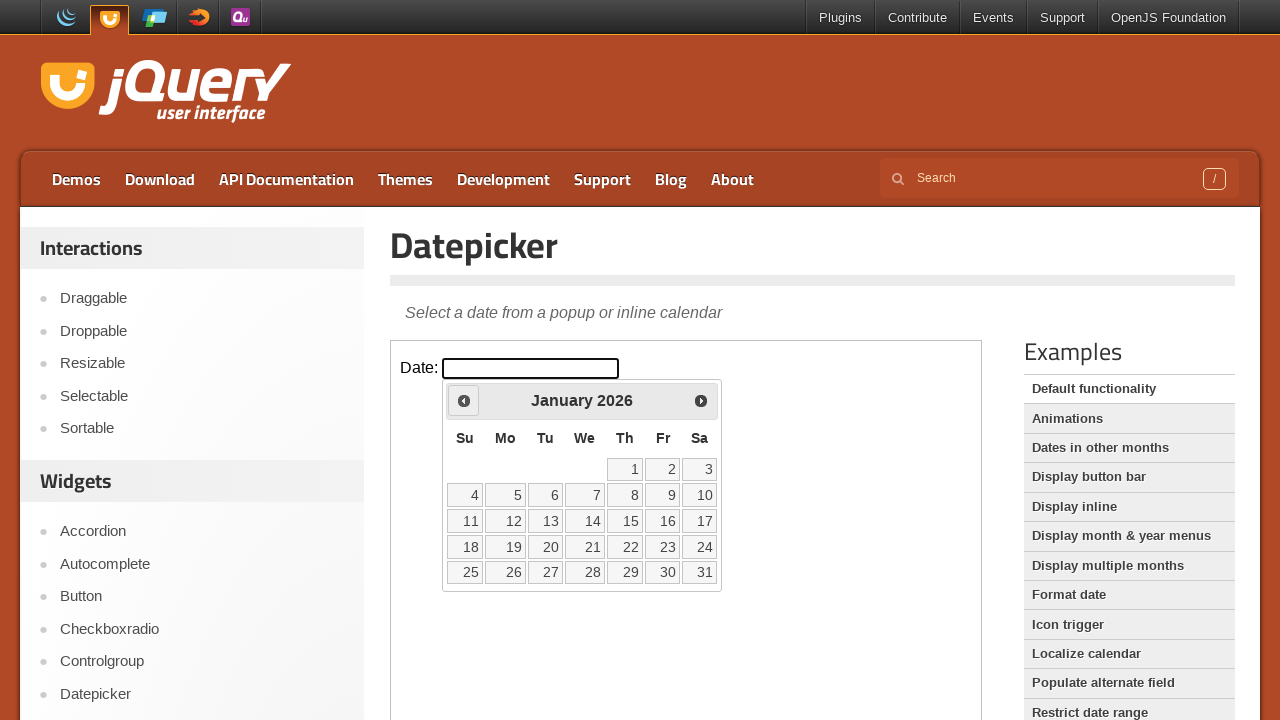

Updated current year: 2026
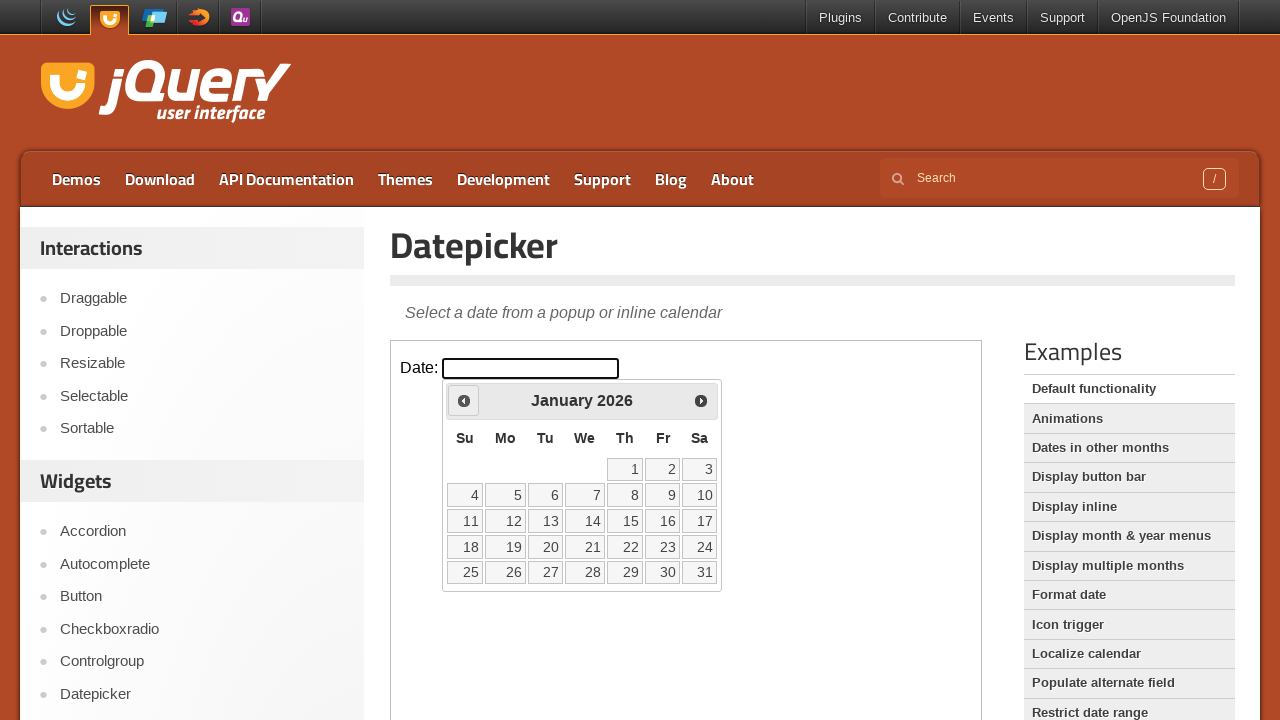

Clicked Prev button to navigate backward (current year 2026 > target year 2025) at (464, 400) on xpath=//iframe[@class='demo-frame'] >> internal:control=enter-frame >> xpath=//s
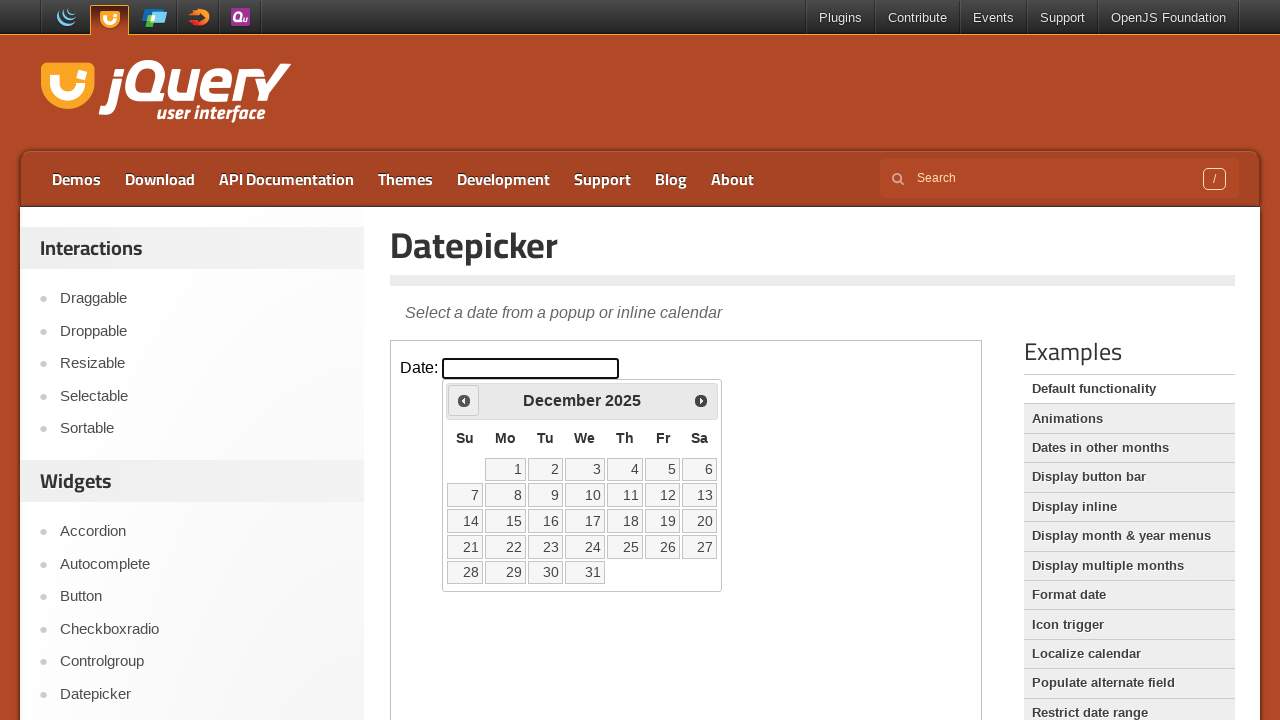

Updated current month: December
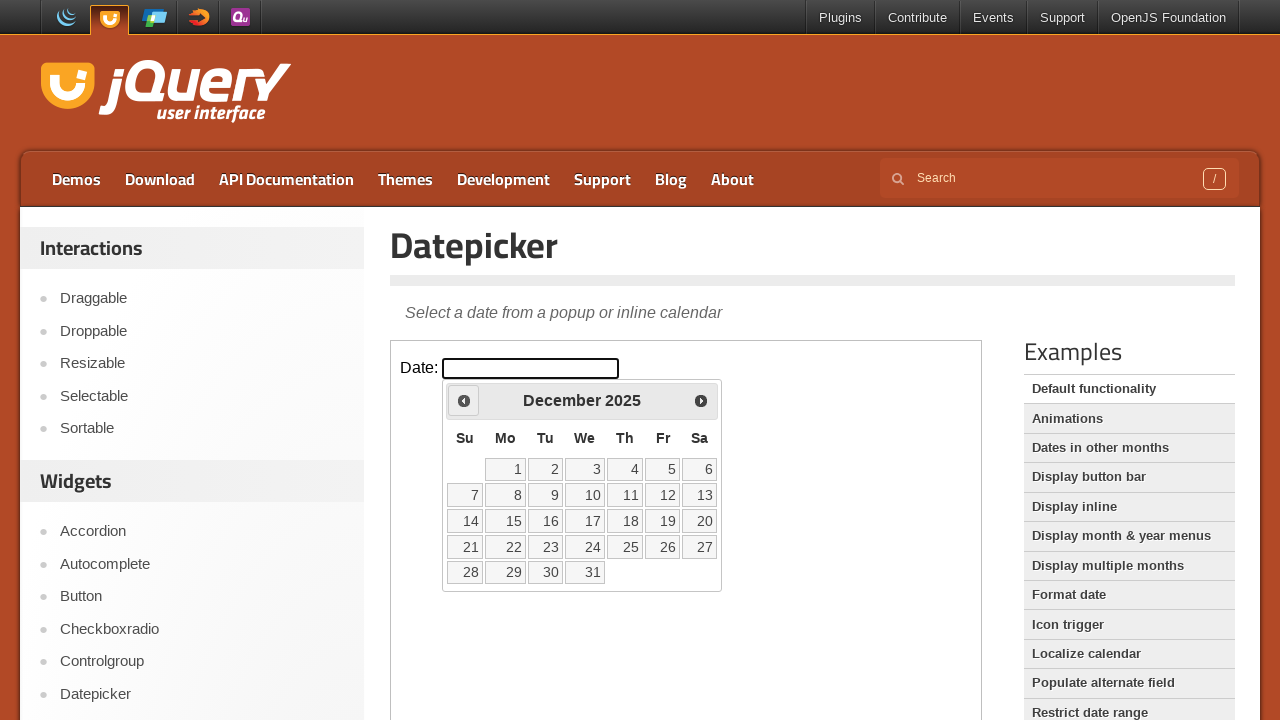

Updated current year: 2025
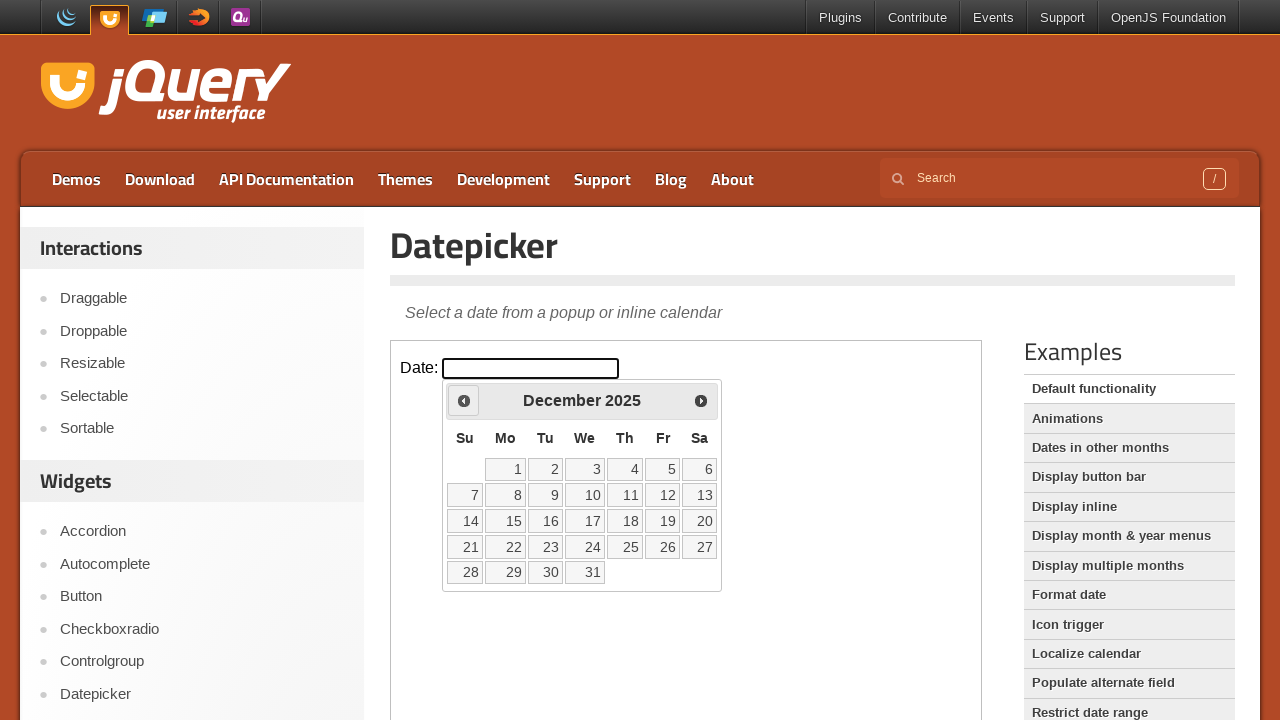

Clicked Prev button to navigate to earlier month (December → March) at (464, 400) on xpath=//iframe[@class='demo-frame'] >> internal:control=enter-frame >> xpath=//s
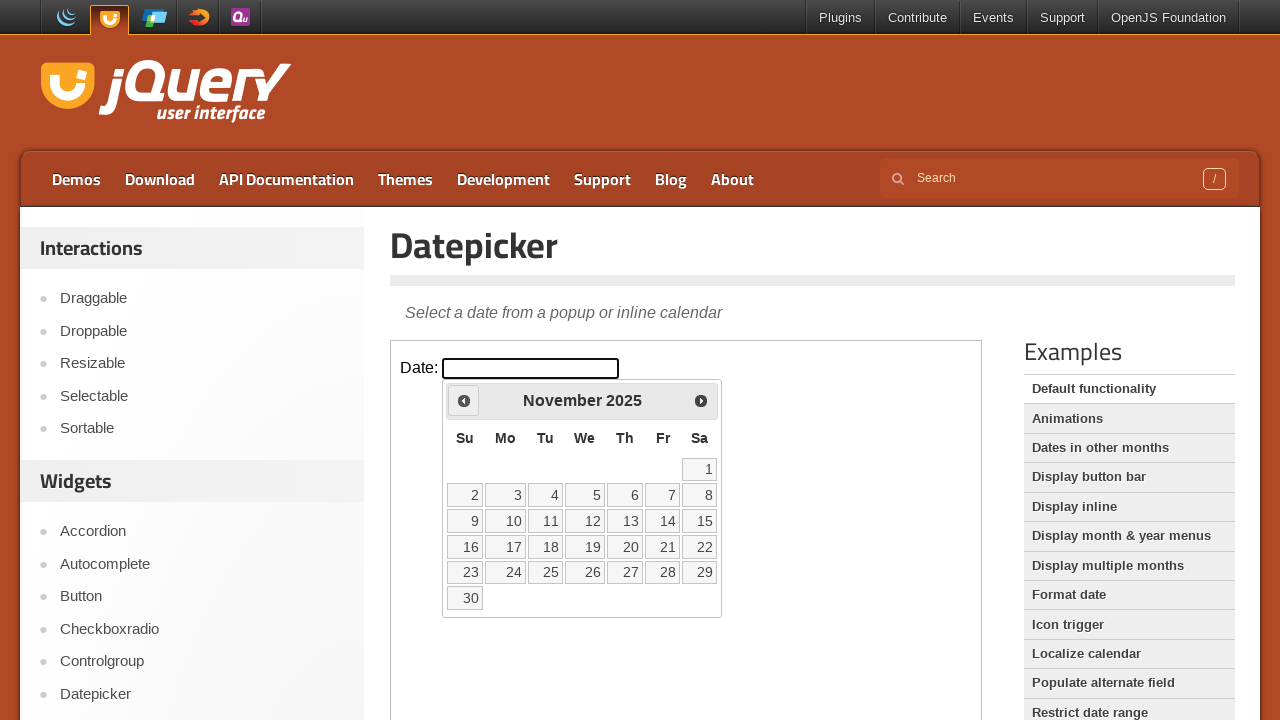

Updated current month: November
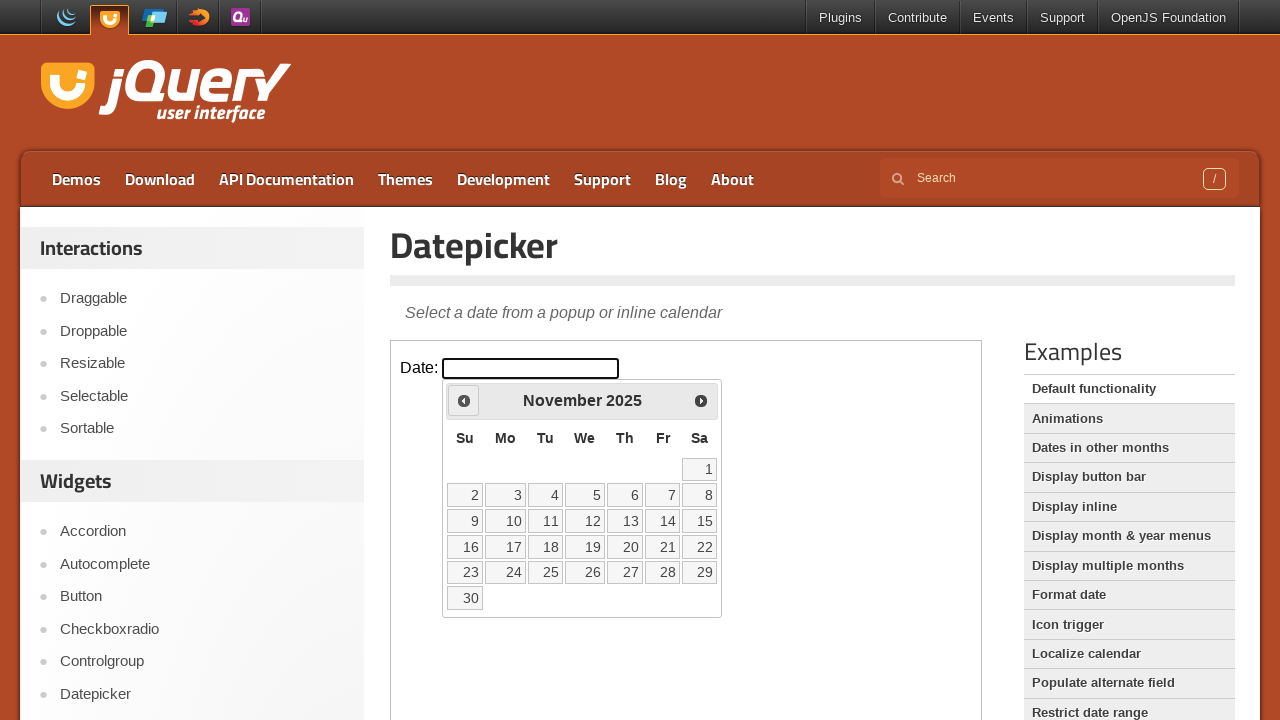

Updated current year: 2025
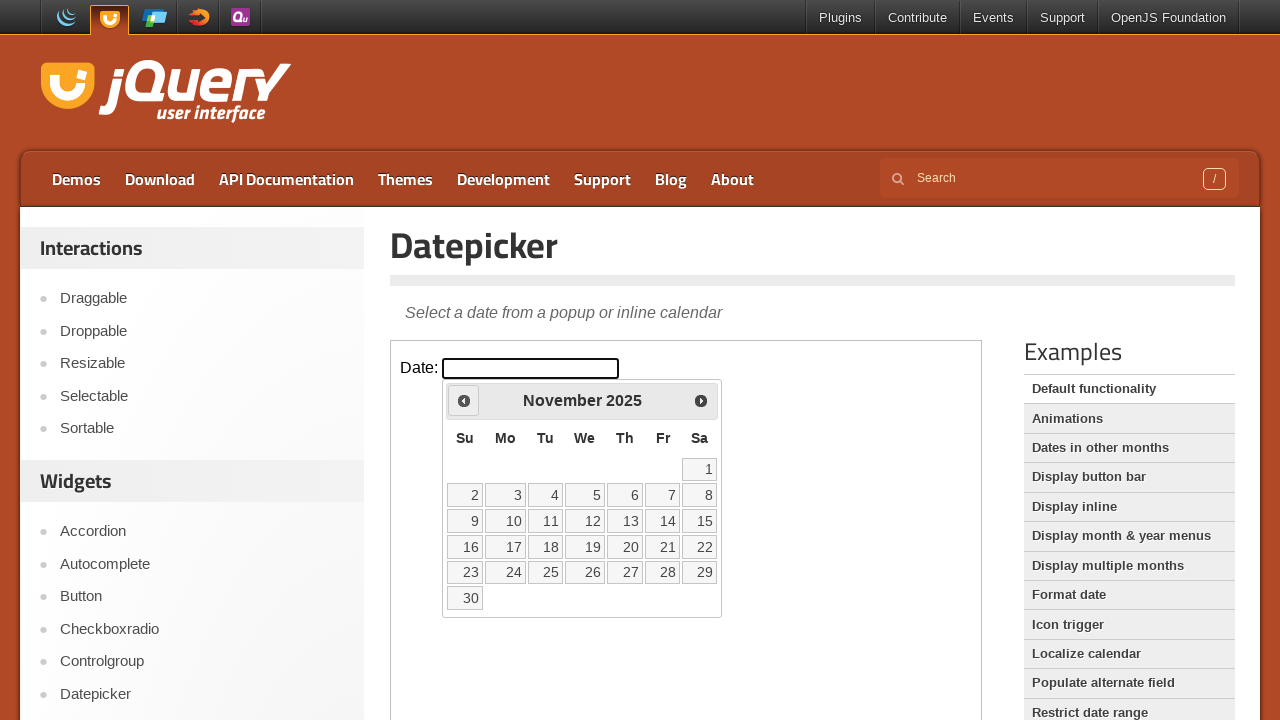

Clicked Prev button to navigate to earlier month (November → March) at (464, 400) on xpath=//iframe[@class='demo-frame'] >> internal:control=enter-frame >> xpath=//s
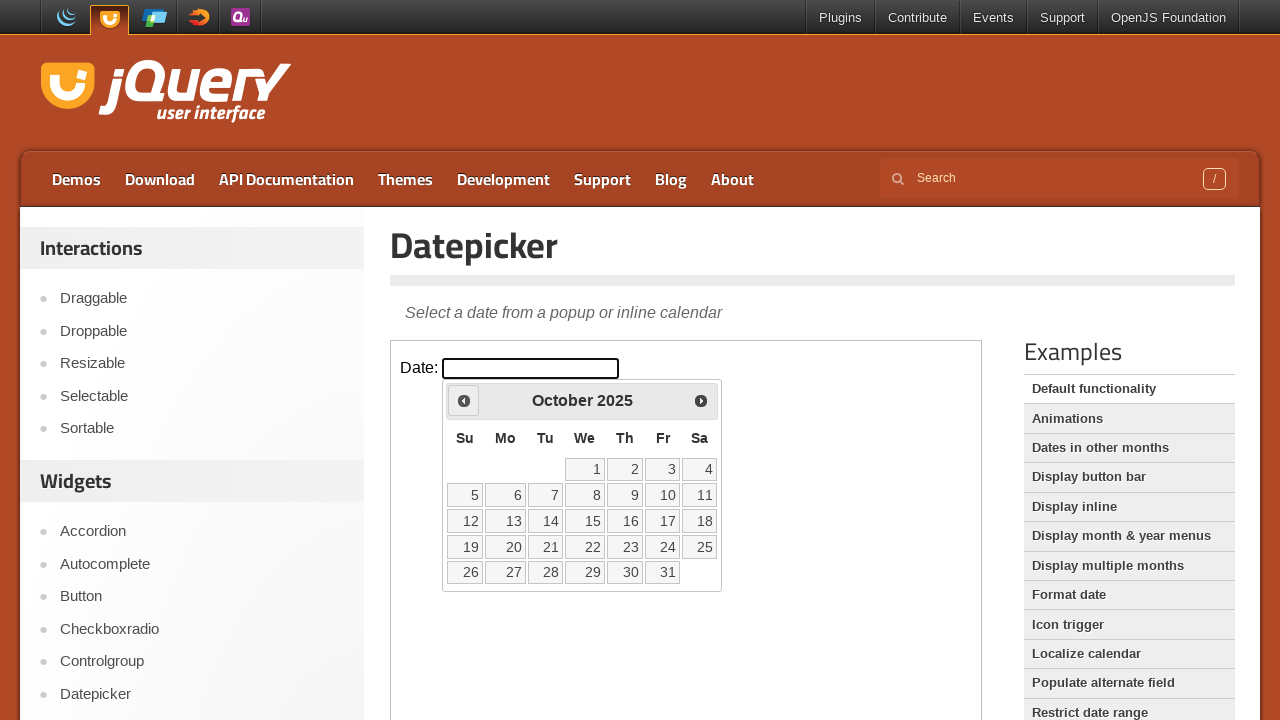

Updated current month: October
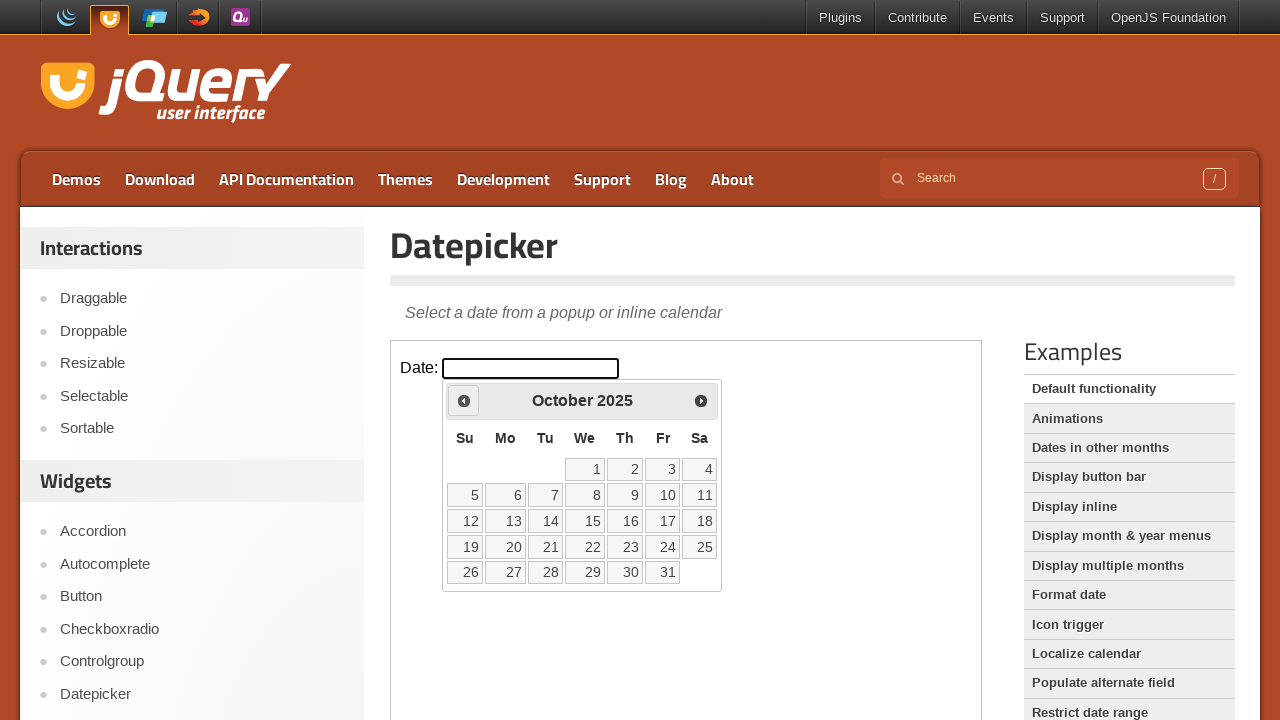

Updated current year: 2025
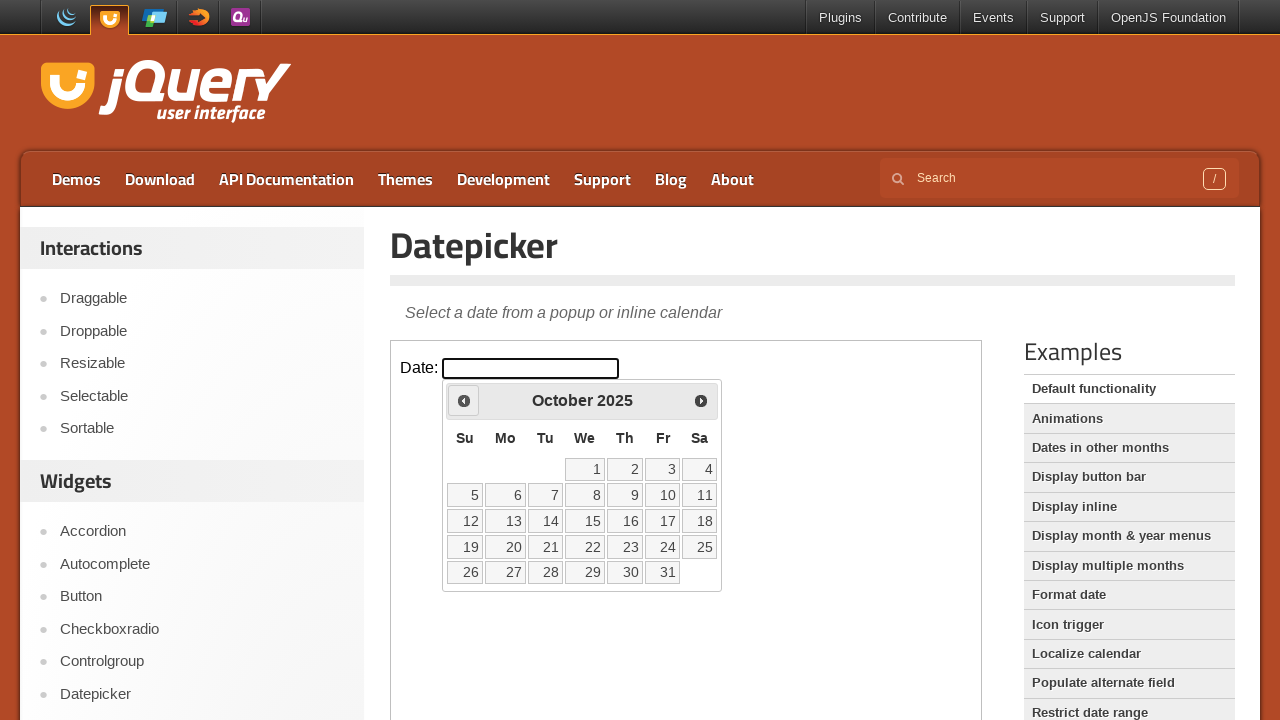

Clicked Prev button to navigate to earlier month (October → March) at (464, 400) on xpath=//iframe[@class='demo-frame'] >> internal:control=enter-frame >> xpath=//s
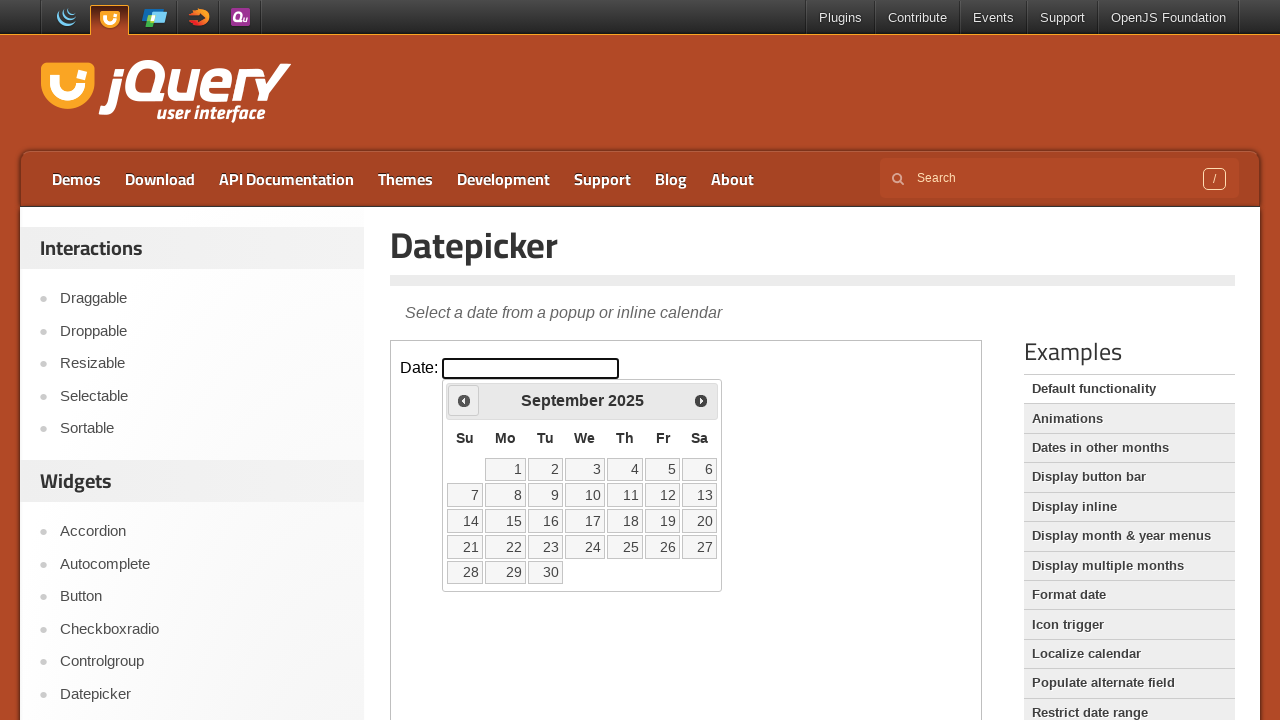

Updated current month: September
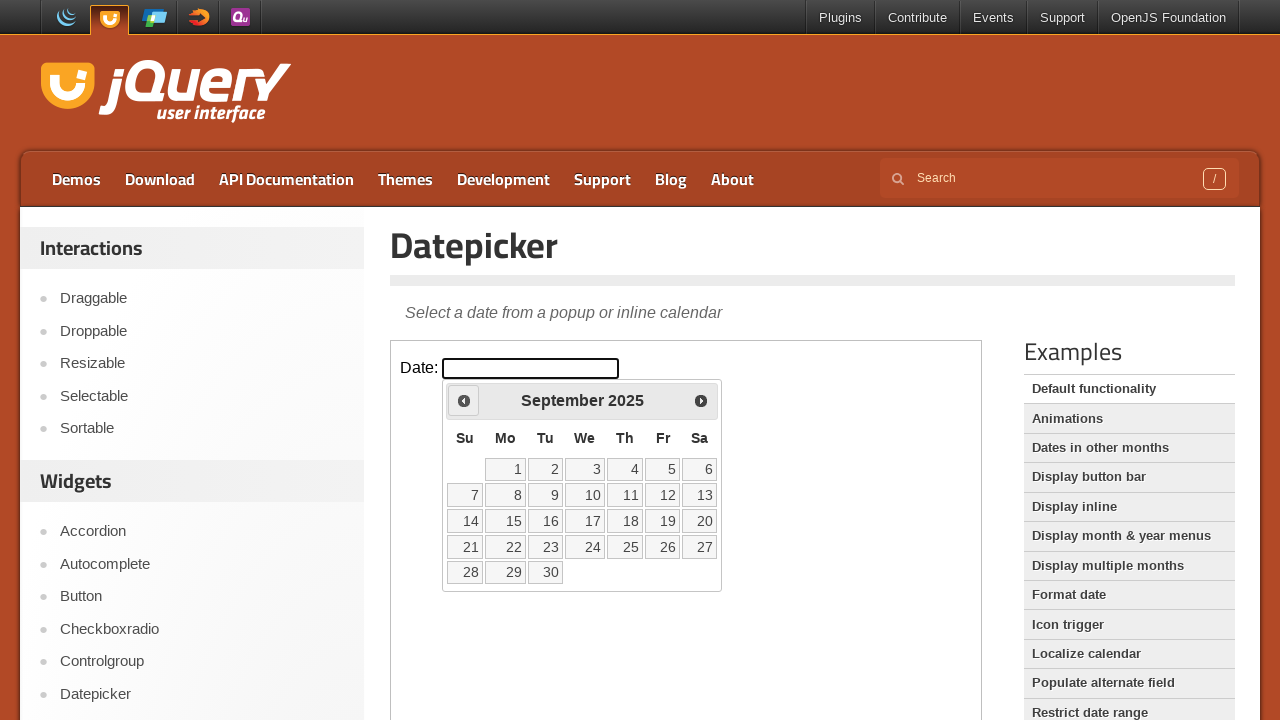

Updated current year: 2025
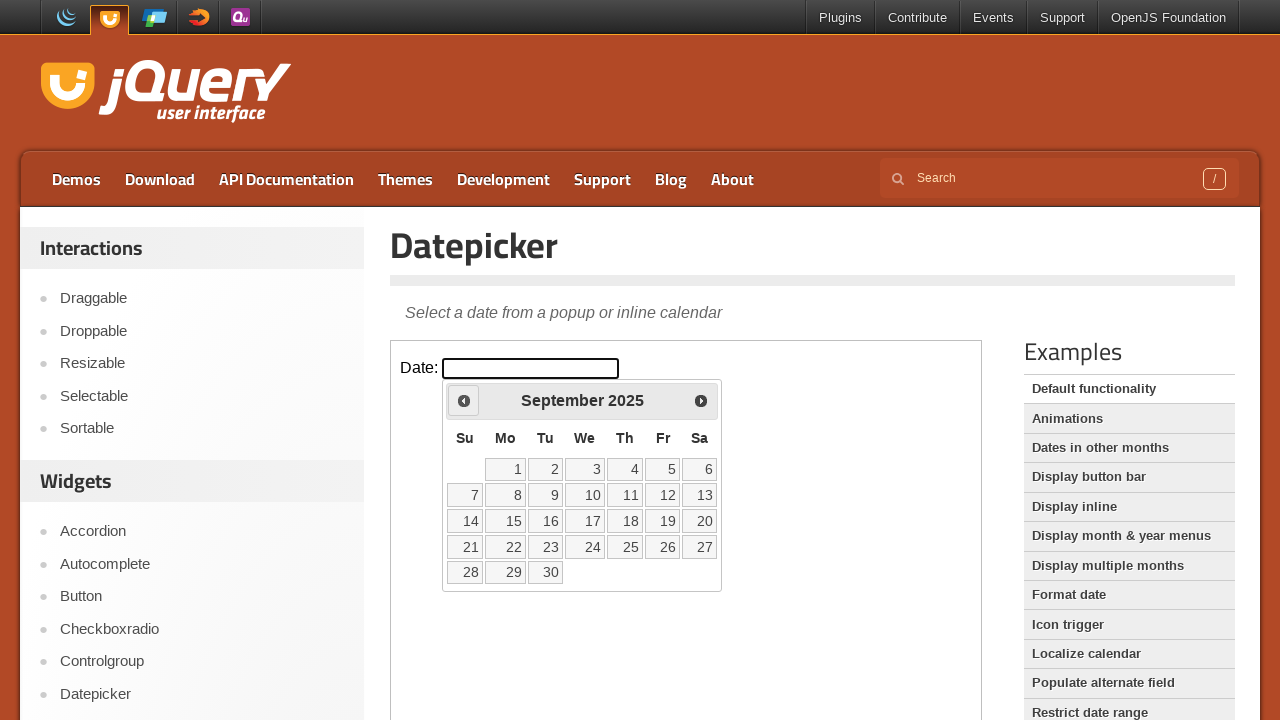

Clicked Prev button to navigate to earlier month (September → March) at (464, 400) on xpath=//iframe[@class='demo-frame'] >> internal:control=enter-frame >> xpath=//s
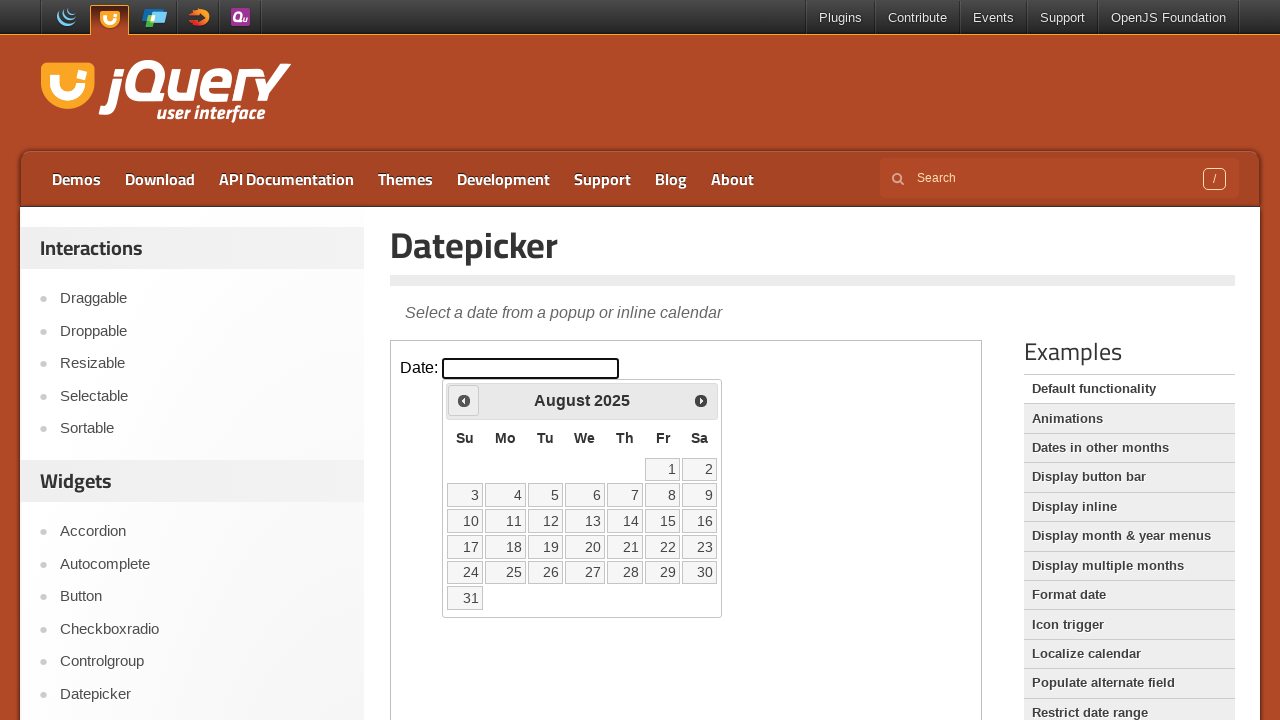

Updated current month: August
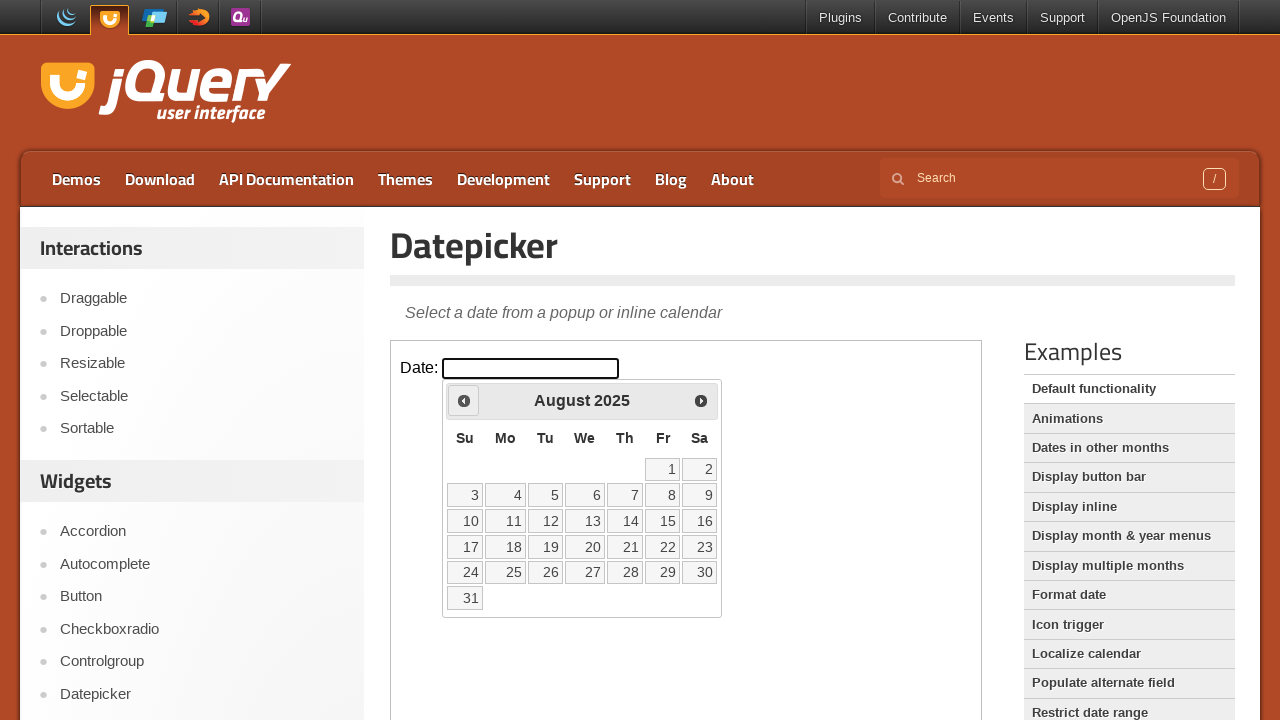

Updated current year: 2025
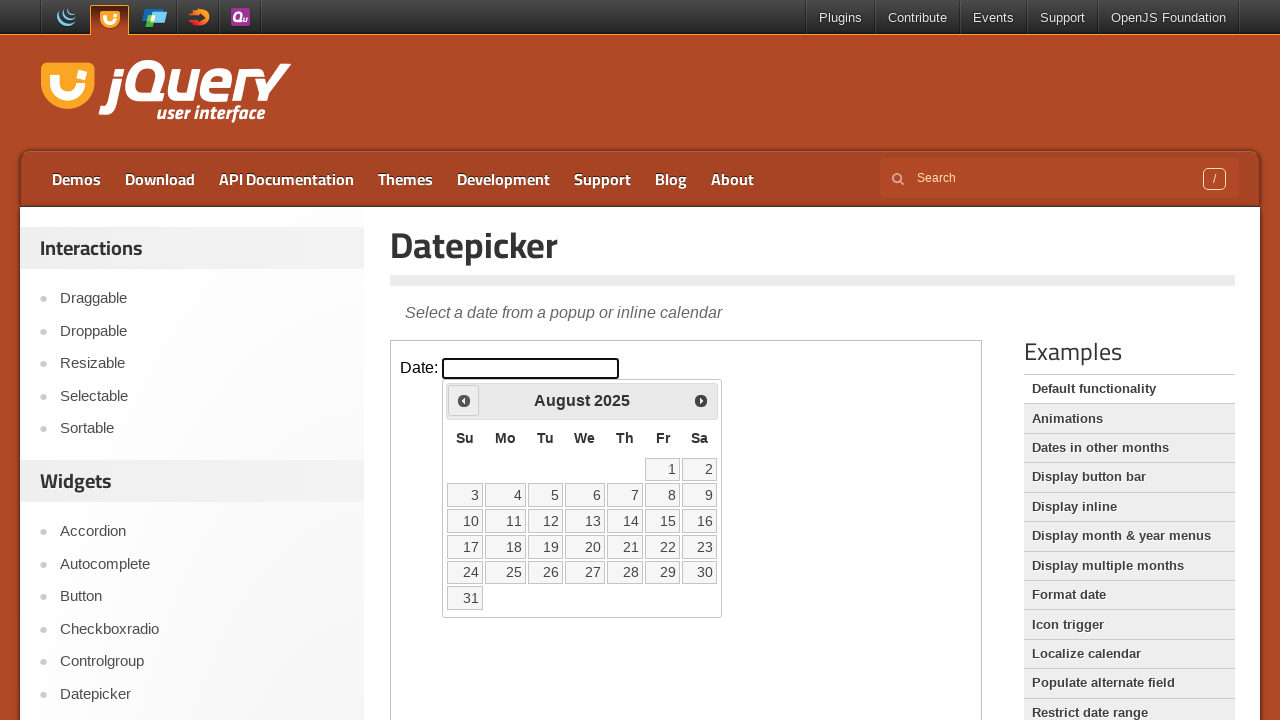

Clicked Prev button to navigate to earlier month (August → March) at (464, 400) on xpath=//iframe[@class='demo-frame'] >> internal:control=enter-frame >> xpath=//s
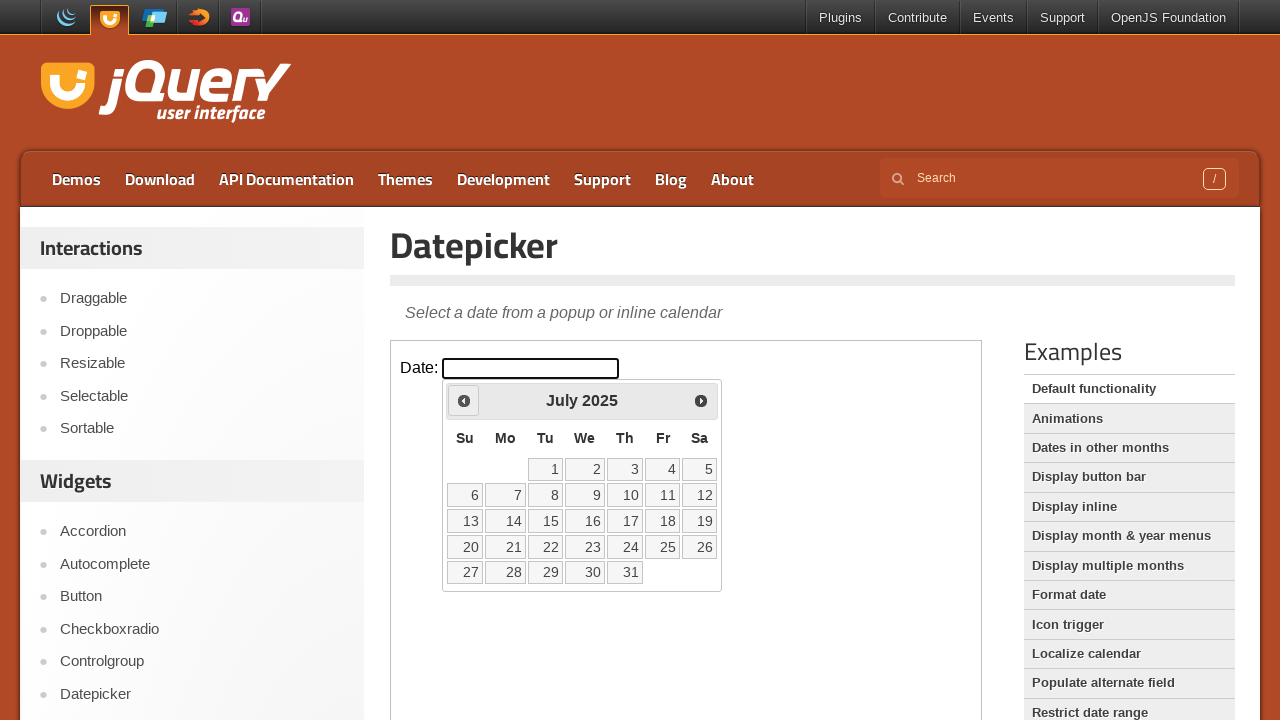

Updated current month: July
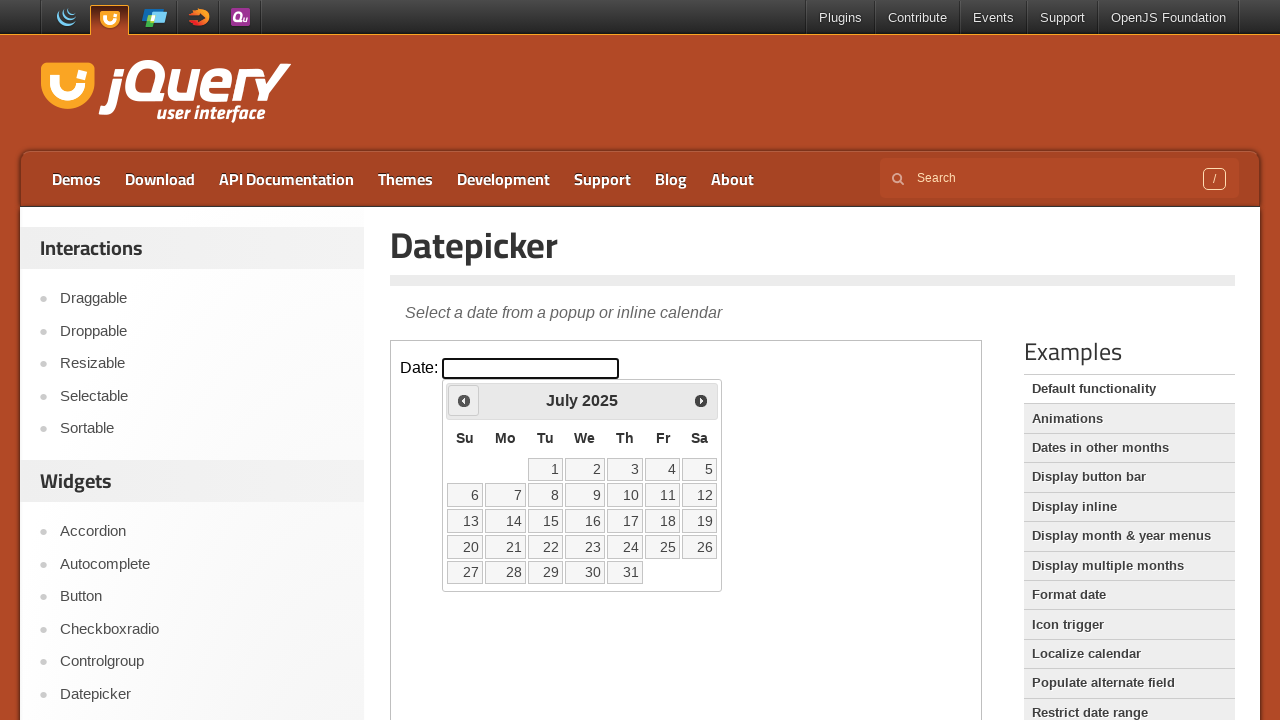

Updated current year: 2025
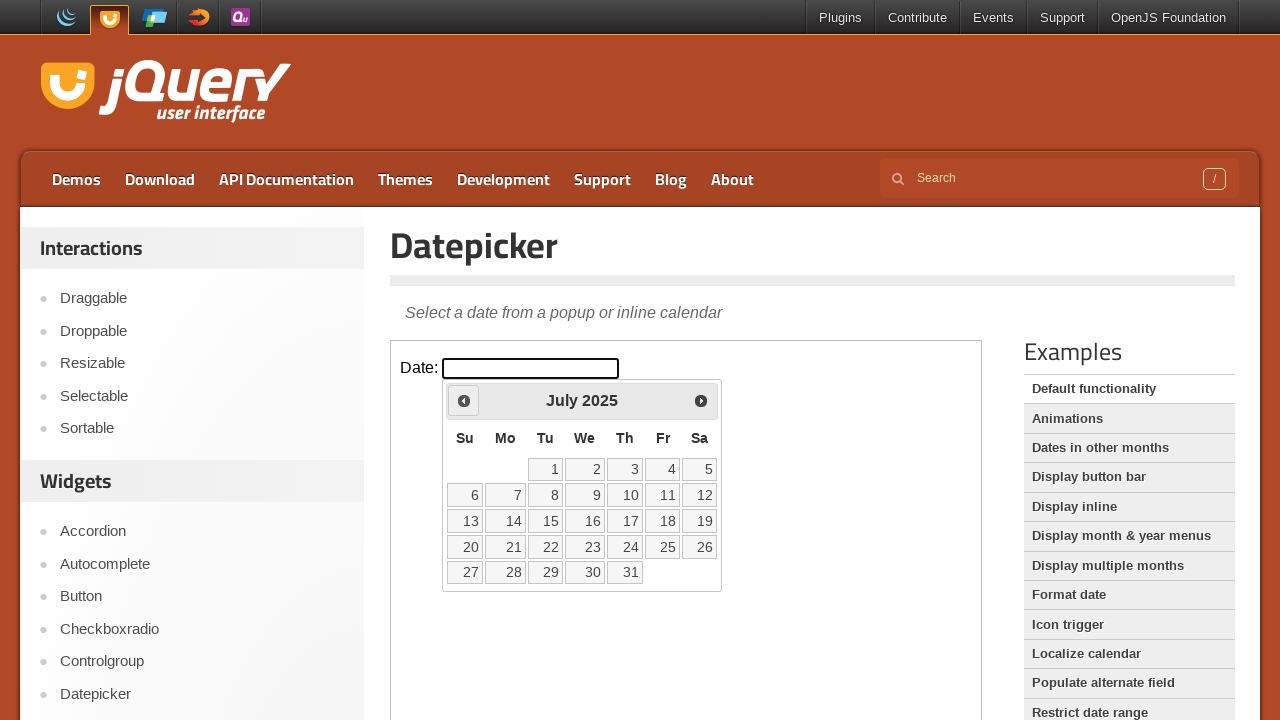

Clicked Prev button to navigate to earlier month (July → March) at (464, 400) on xpath=//iframe[@class='demo-frame'] >> internal:control=enter-frame >> xpath=//s
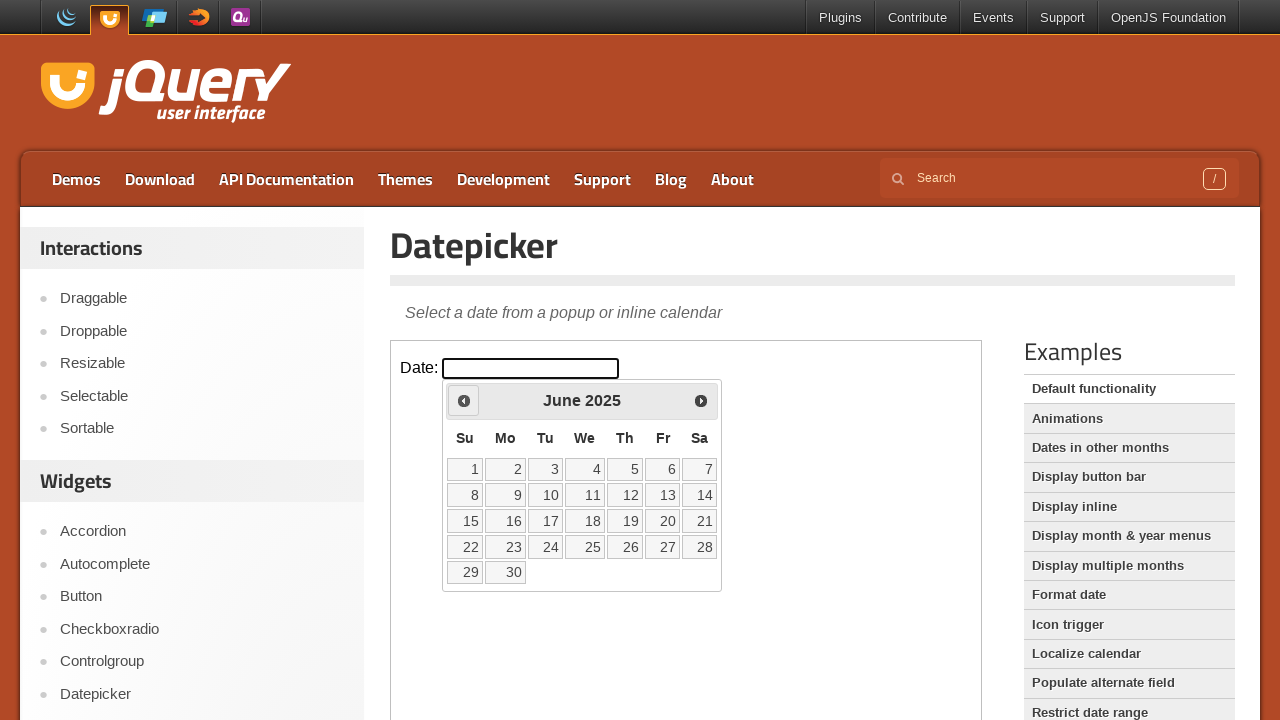

Updated current month: June
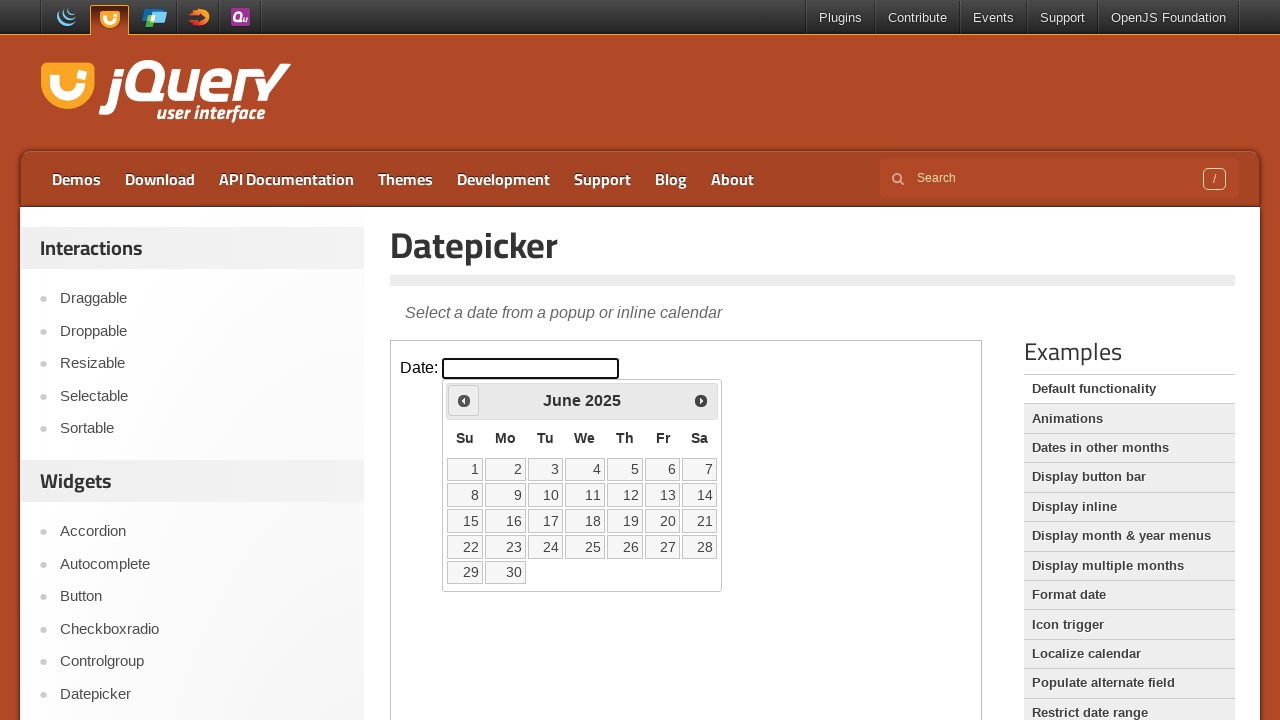

Updated current year: 2025
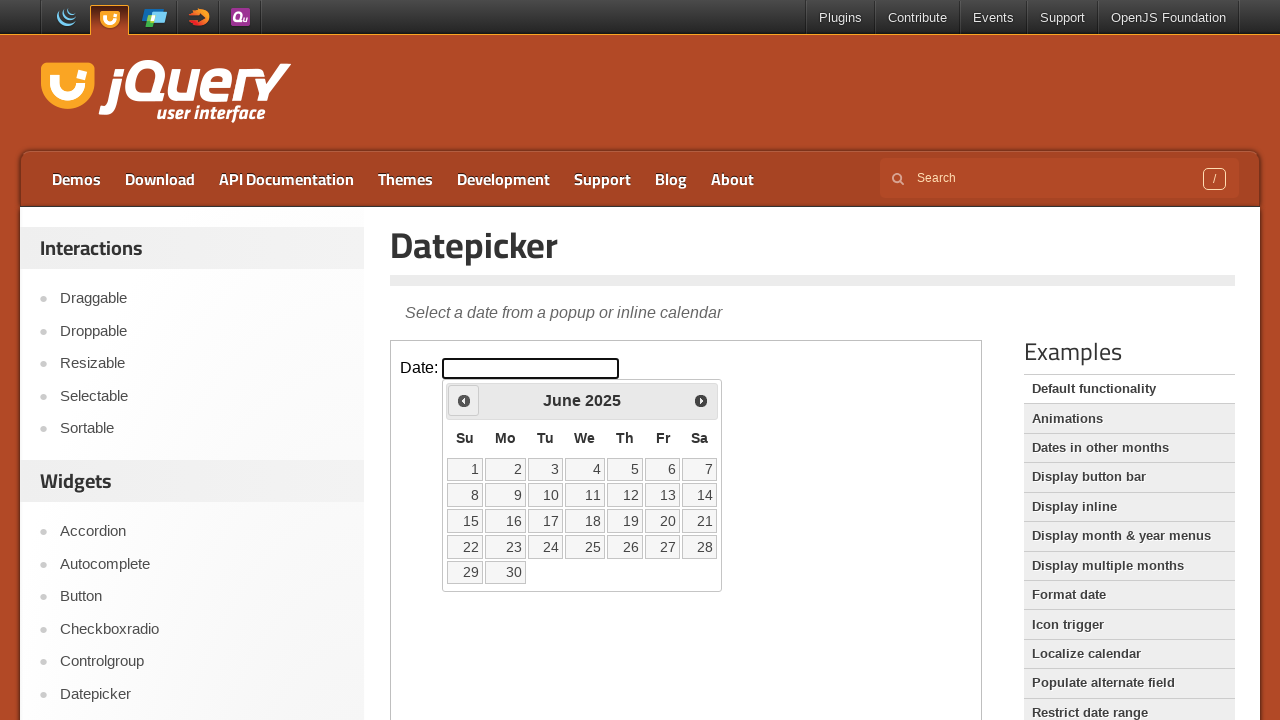

Clicked Prev button to navigate to earlier month (June → March) at (464, 400) on xpath=//iframe[@class='demo-frame'] >> internal:control=enter-frame >> xpath=//s
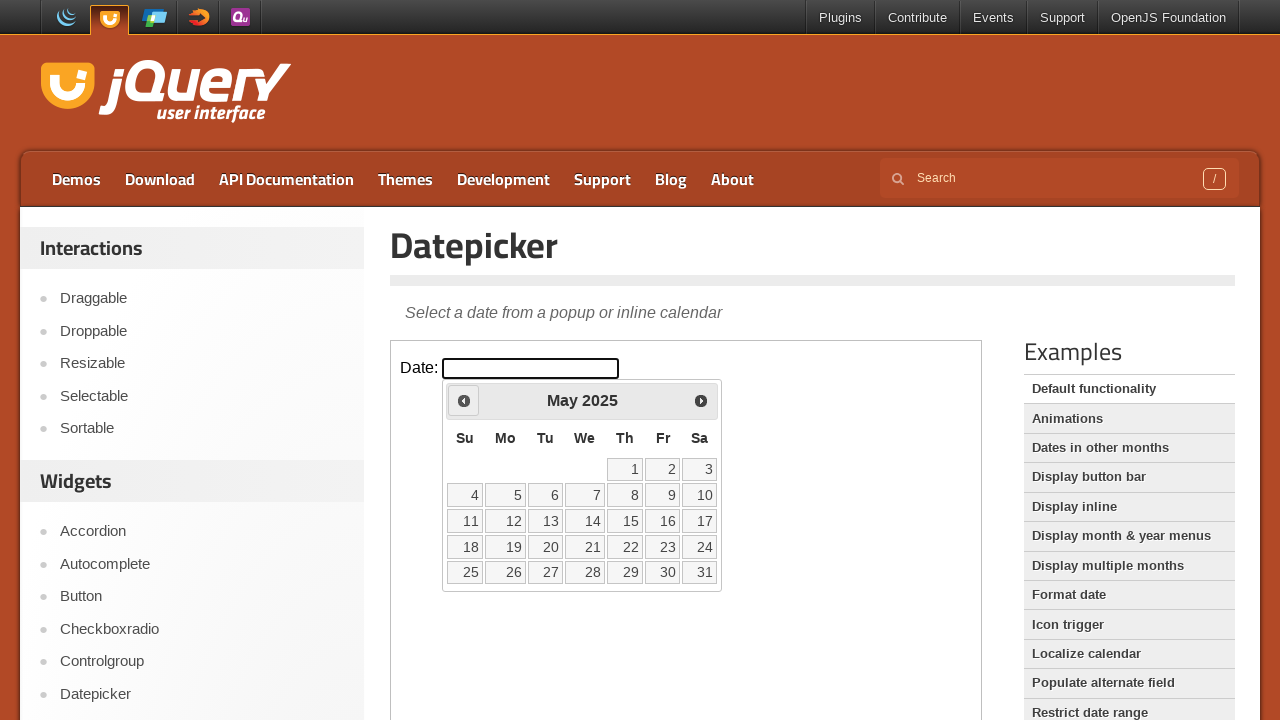

Updated current month: May
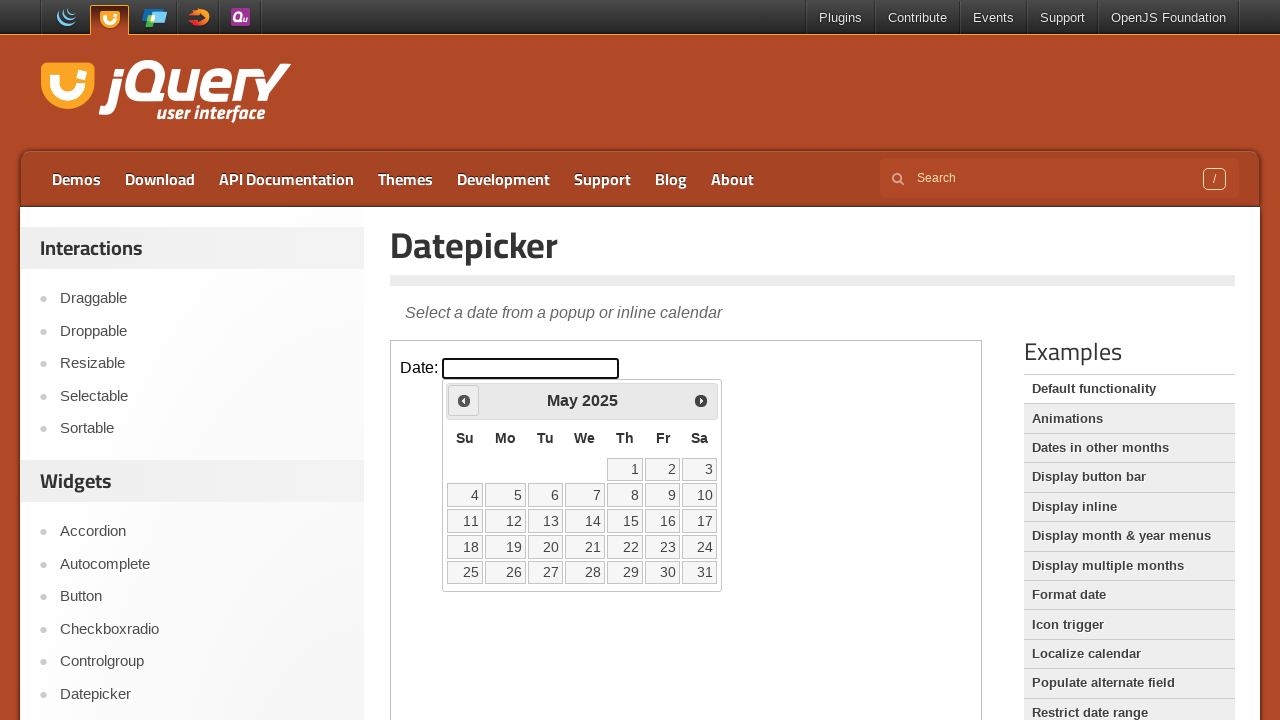

Updated current year: 2025
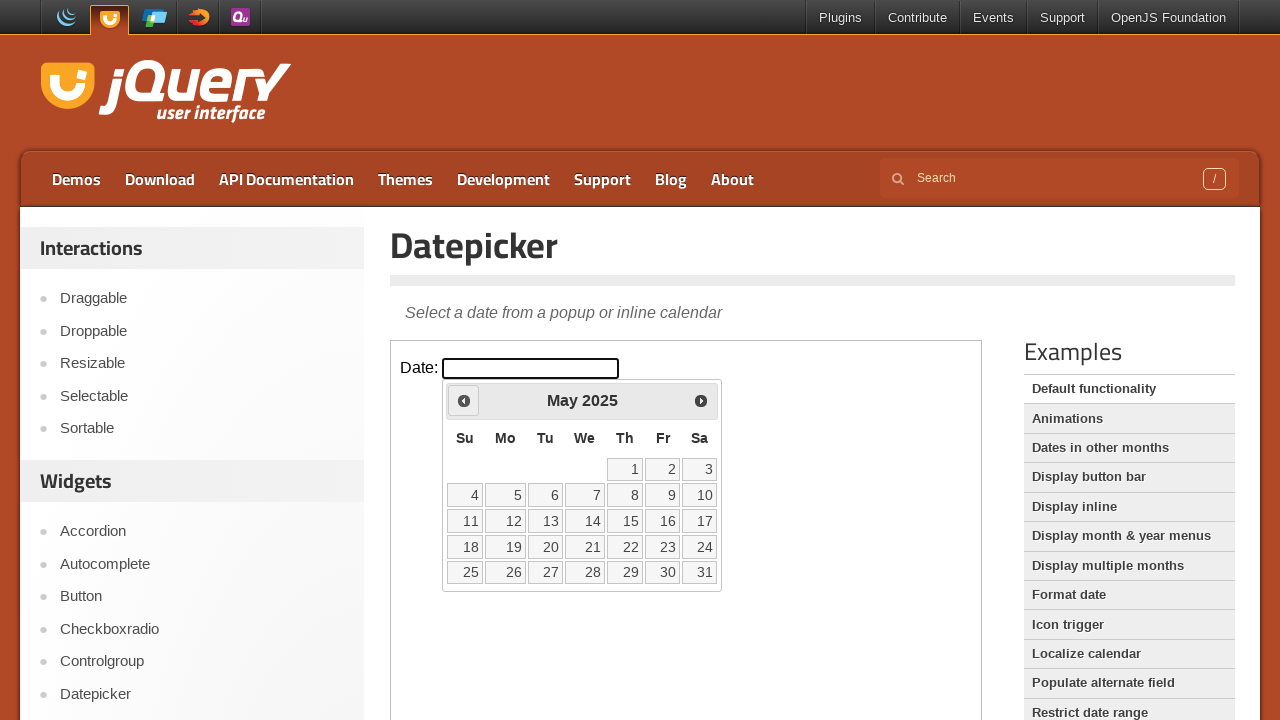

Clicked Prev button to navigate to earlier month (May → March) at (464, 400) on xpath=//iframe[@class='demo-frame'] >> internal:control=enter-frame >> xpath=//s
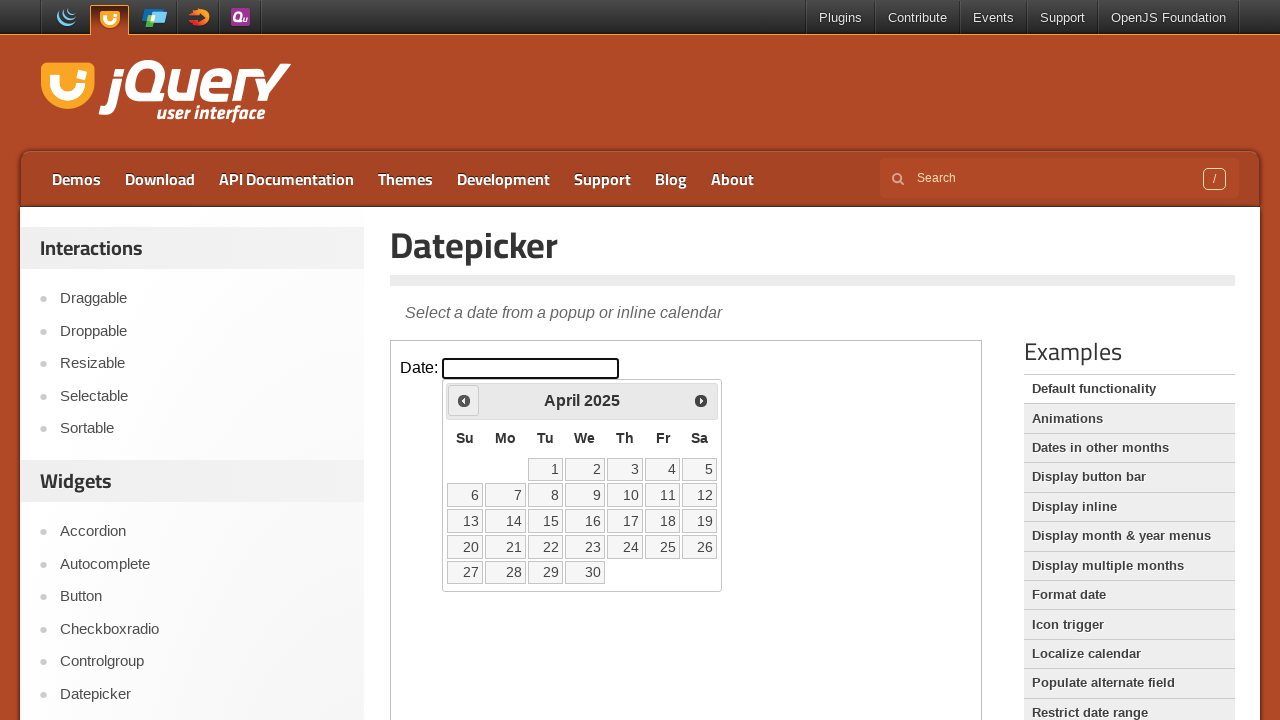

Updated current month: April
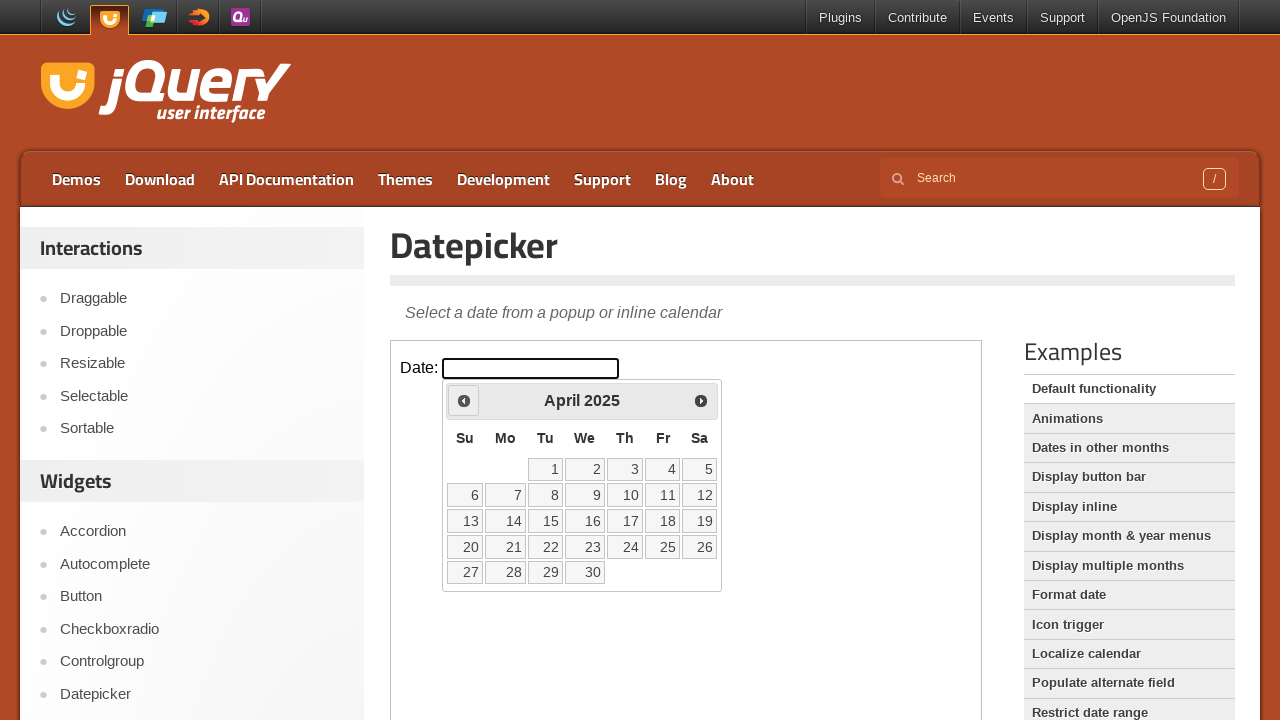

Updated current year: 2025
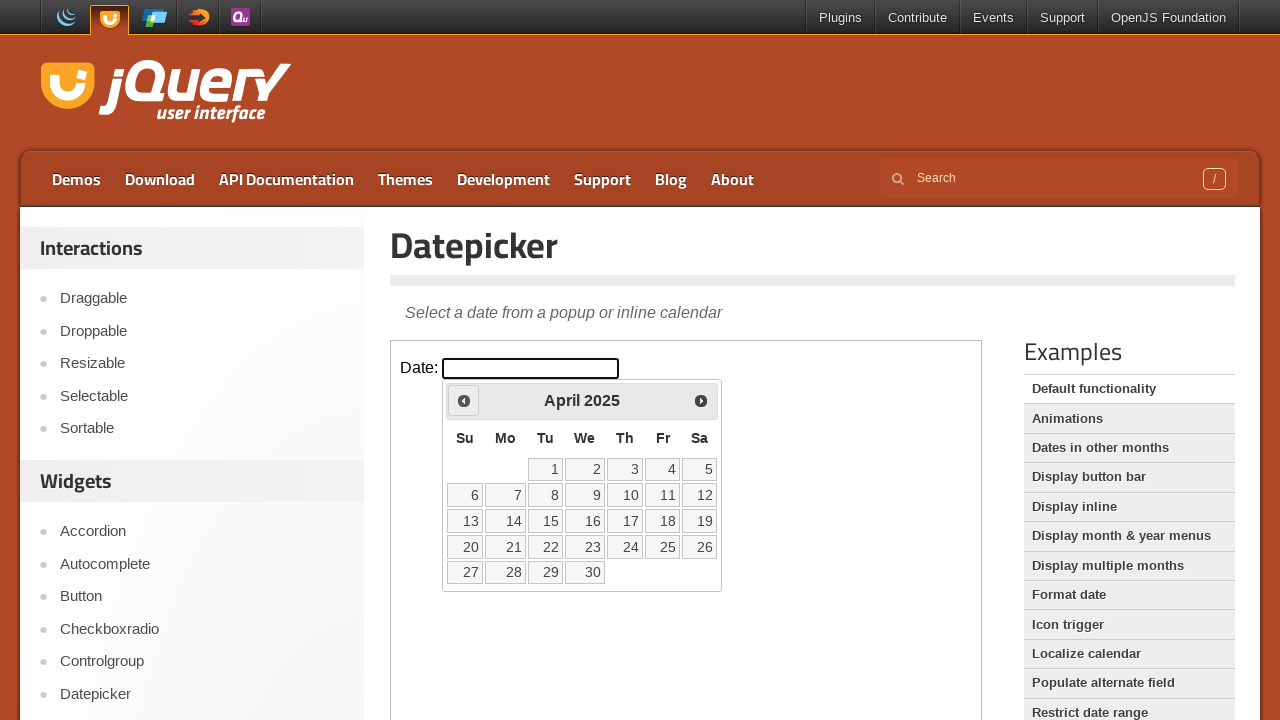

Clicked Prev button to navigate to earlier month (April → March) at (464, 400) on xpath=//iframe[@class='demo-frame'] >> internal:control=enter-frame >> xpath=//s
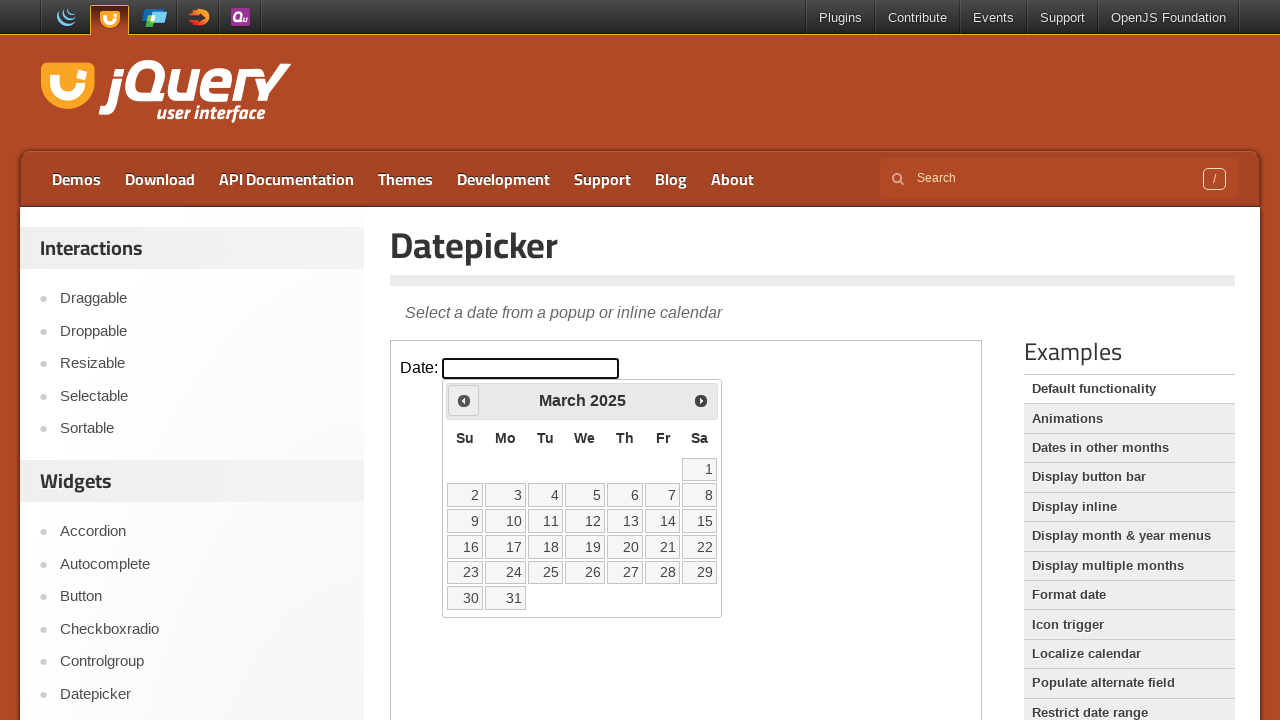

Updated current month: March
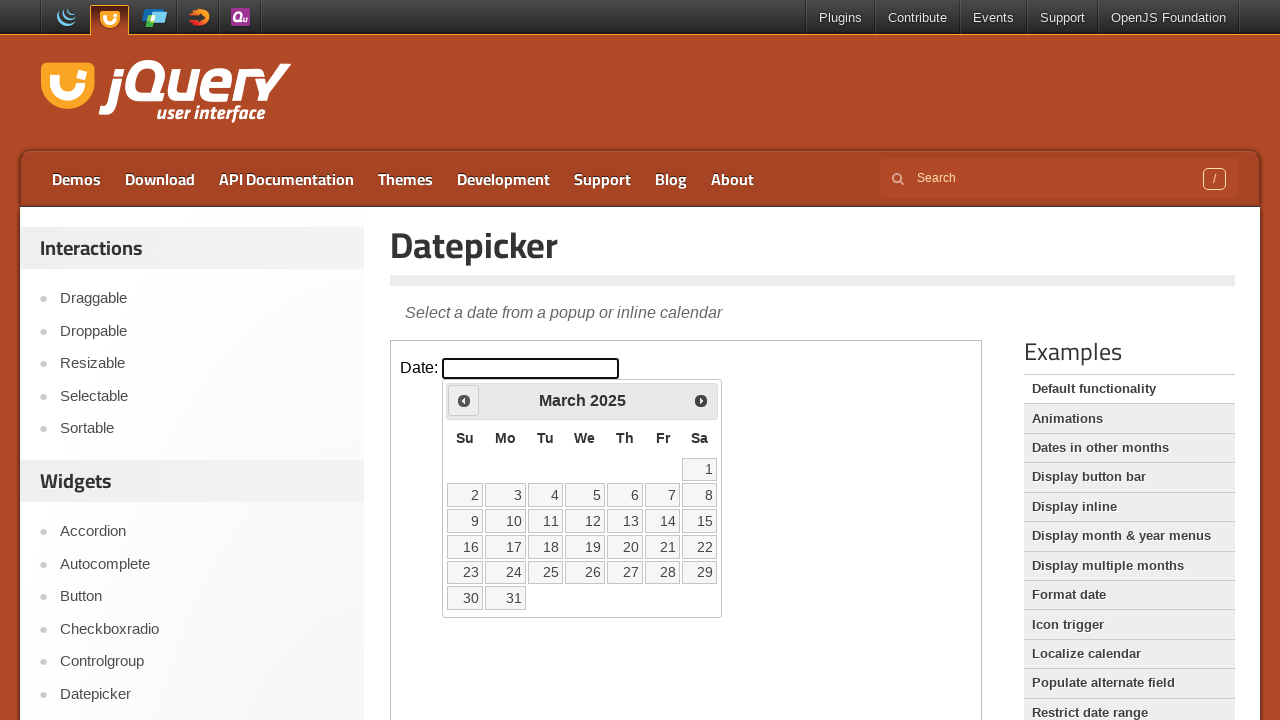

Updated current year: 2025
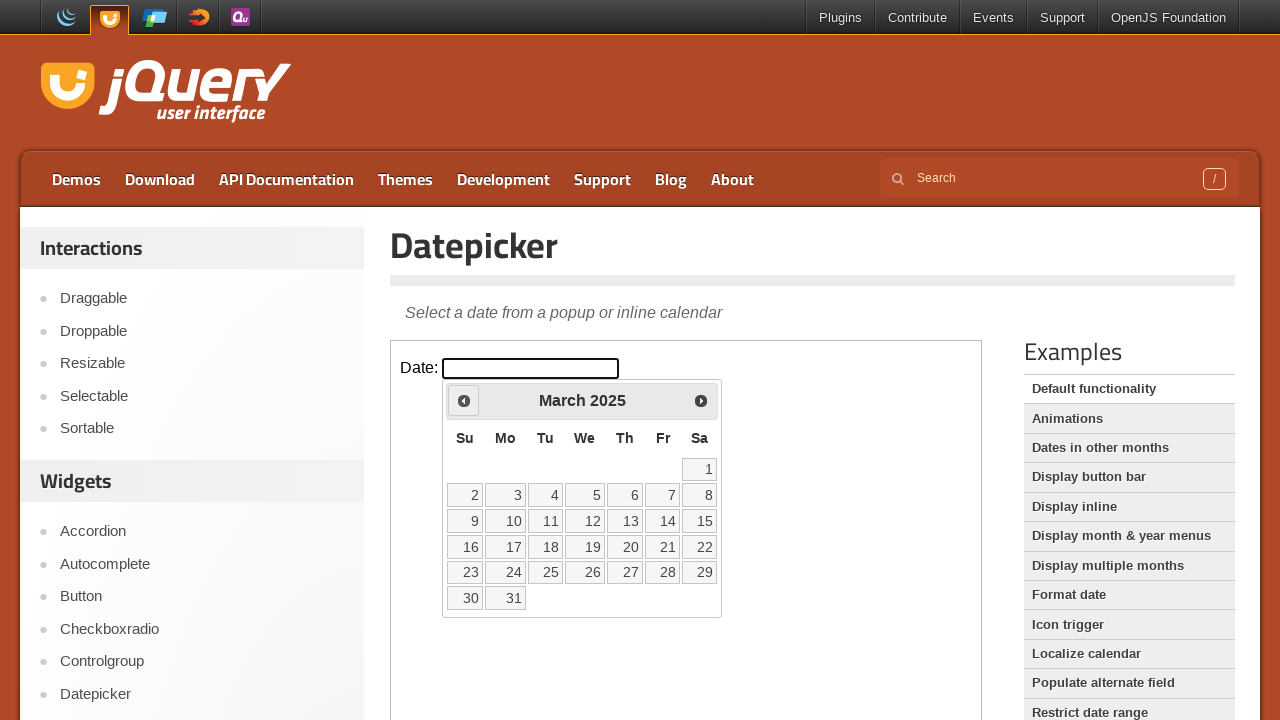

Selected target date: March 15, 2025 at (700, 521) on xpath=//iframe[@class='demo-frame'] >> internal:control=enter-frame >> //td[@dat
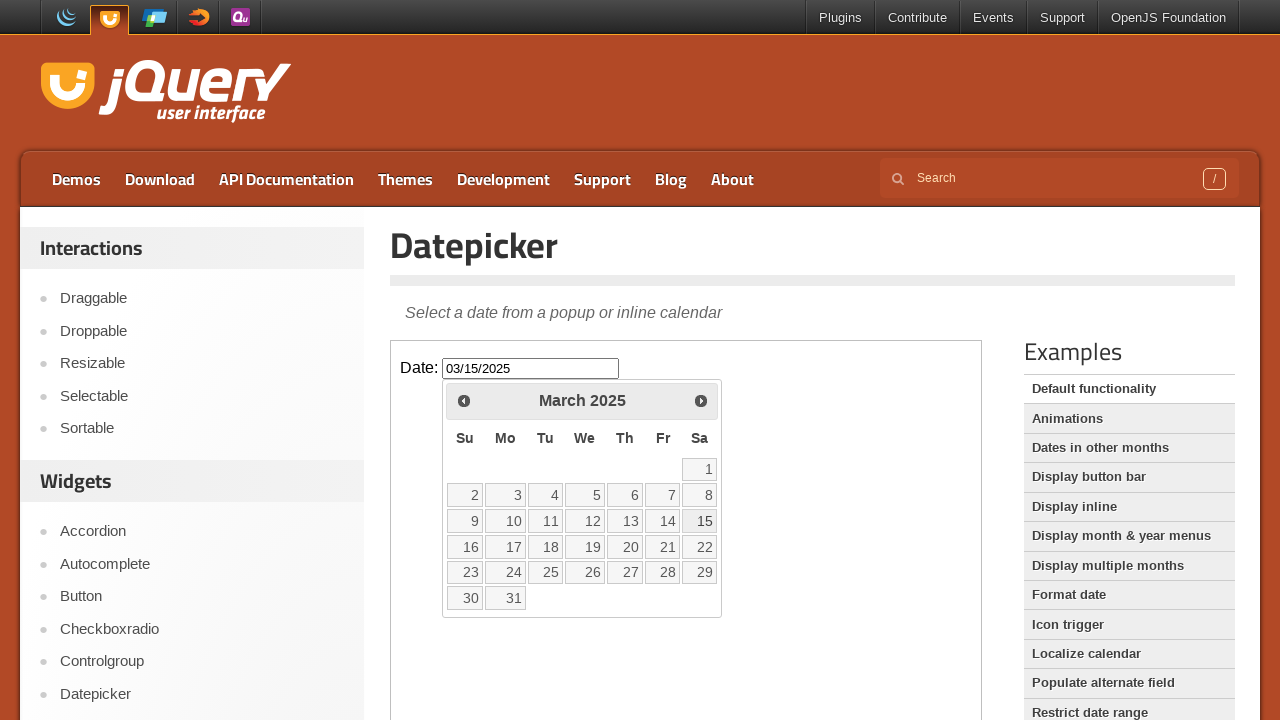

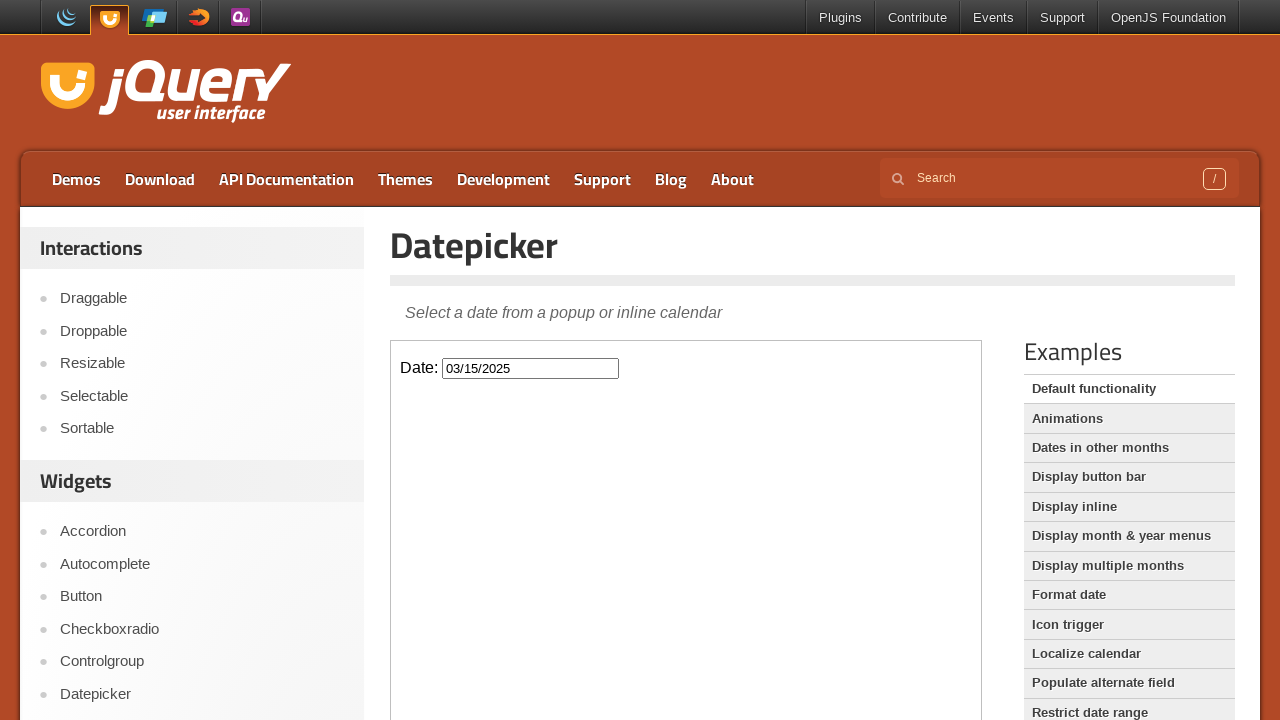